Tests the Inputs page by navigating to it, entering random numbers in a number input field, and using arrow keys to increment and decrement the value

Starting URL: https://the-internet.herokuapp.com/

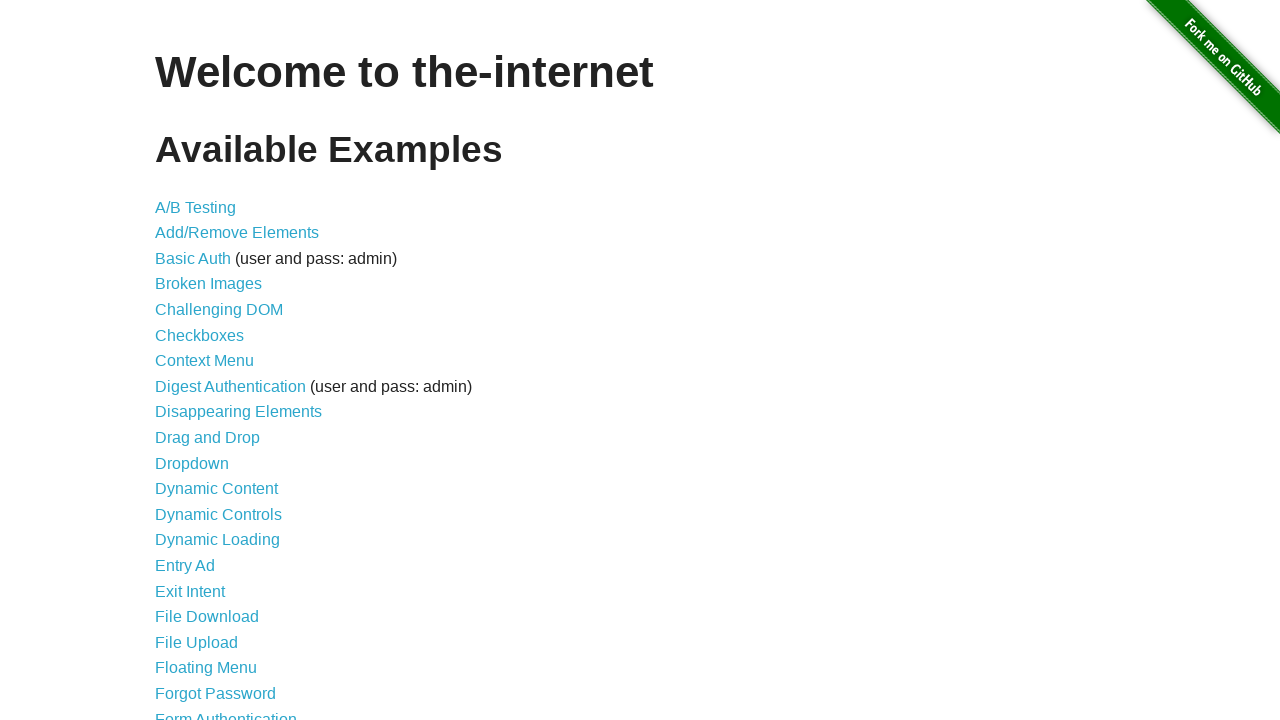

Clicked on 'Inputs' link to navigate to inputs page at (176, 361) on text=Inputs
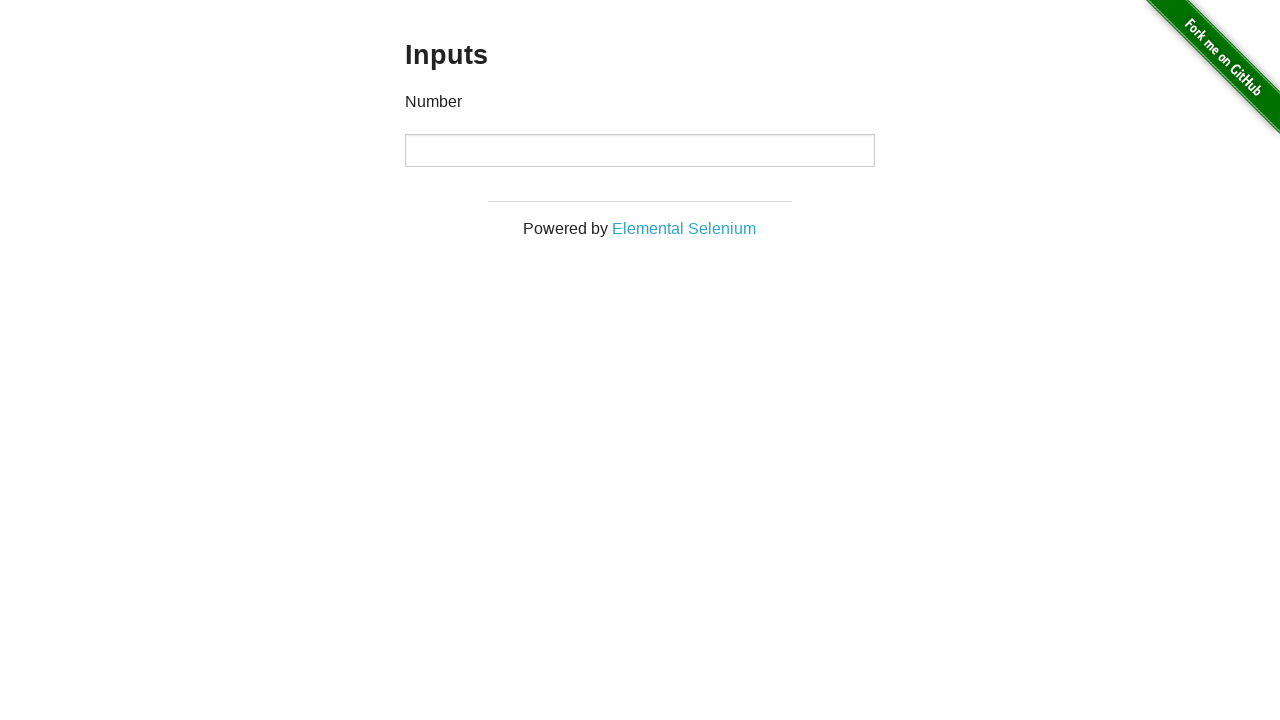

Number input field is now visible
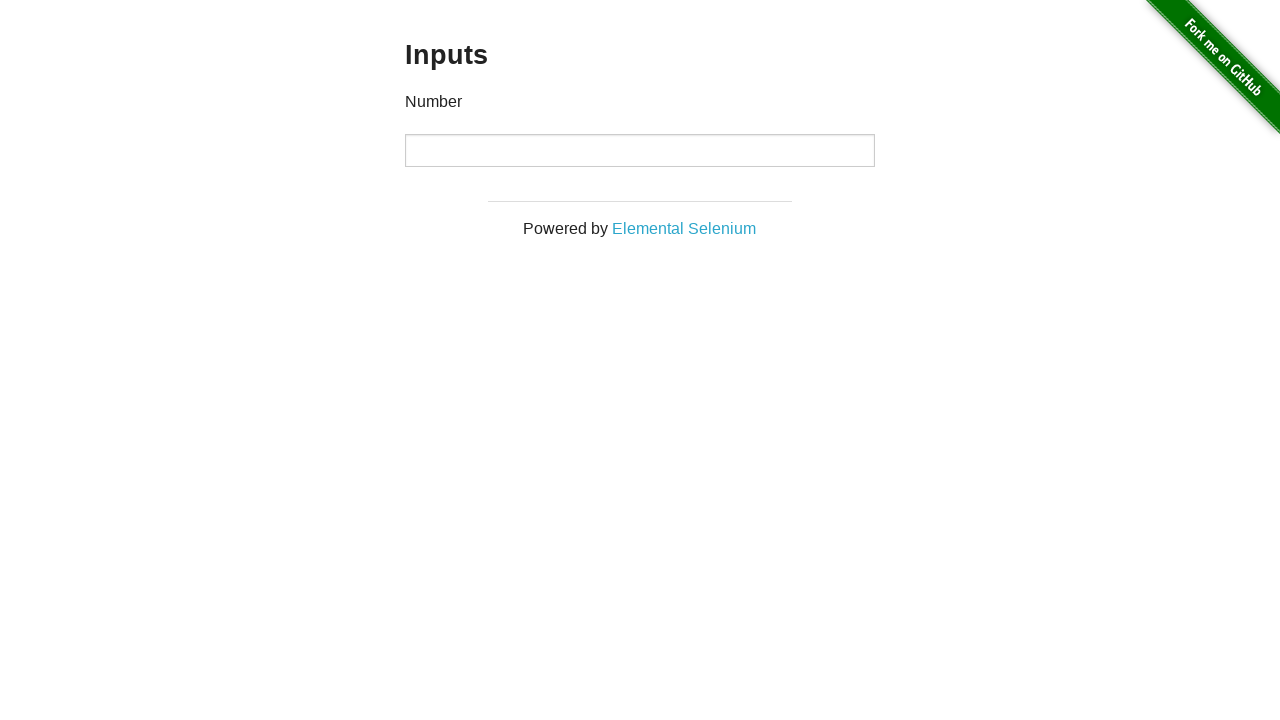

Filled number input field with random value: 28 on input[type='number']
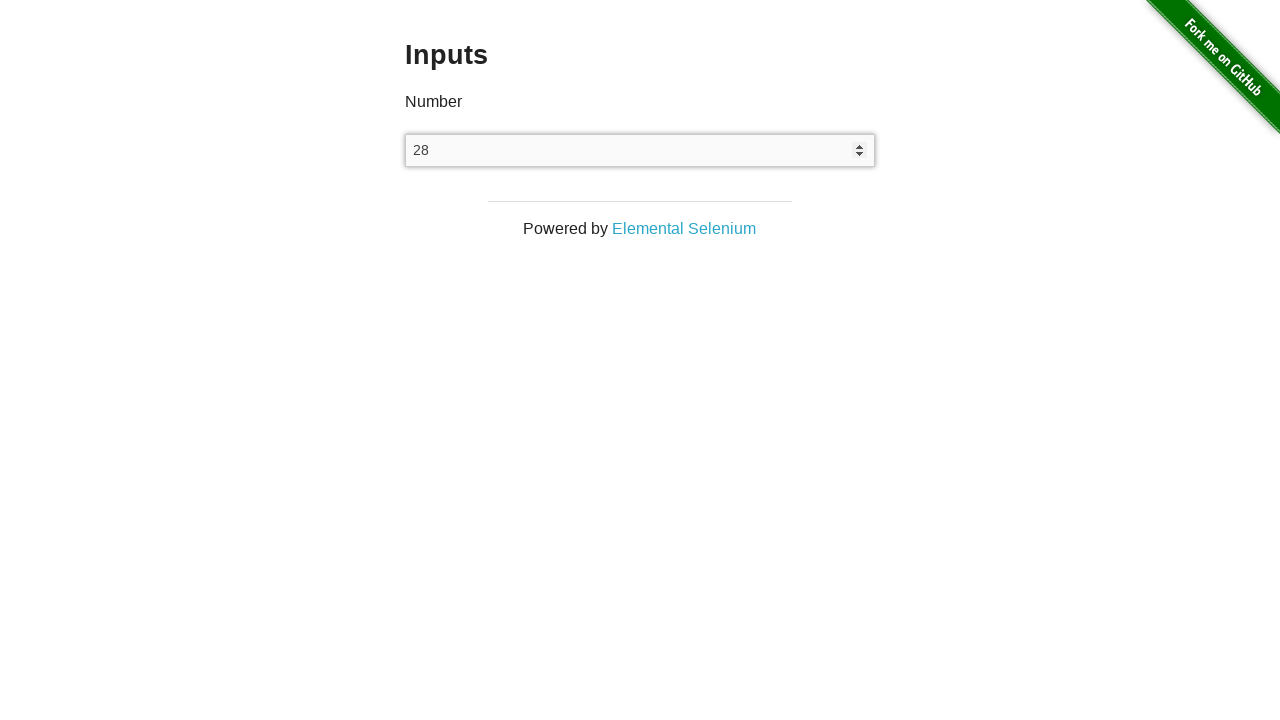

Cleared the number input field on input[type='number']
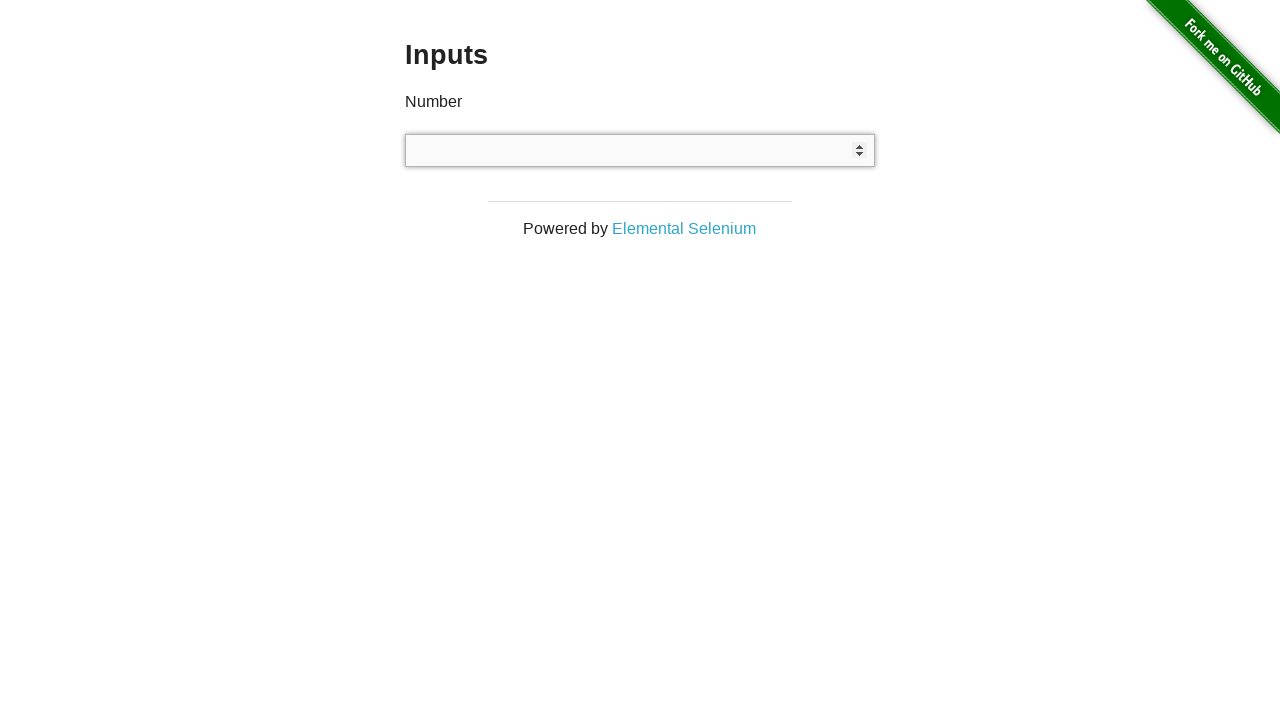

Filled number input field with random value: 68 on input[type='number']
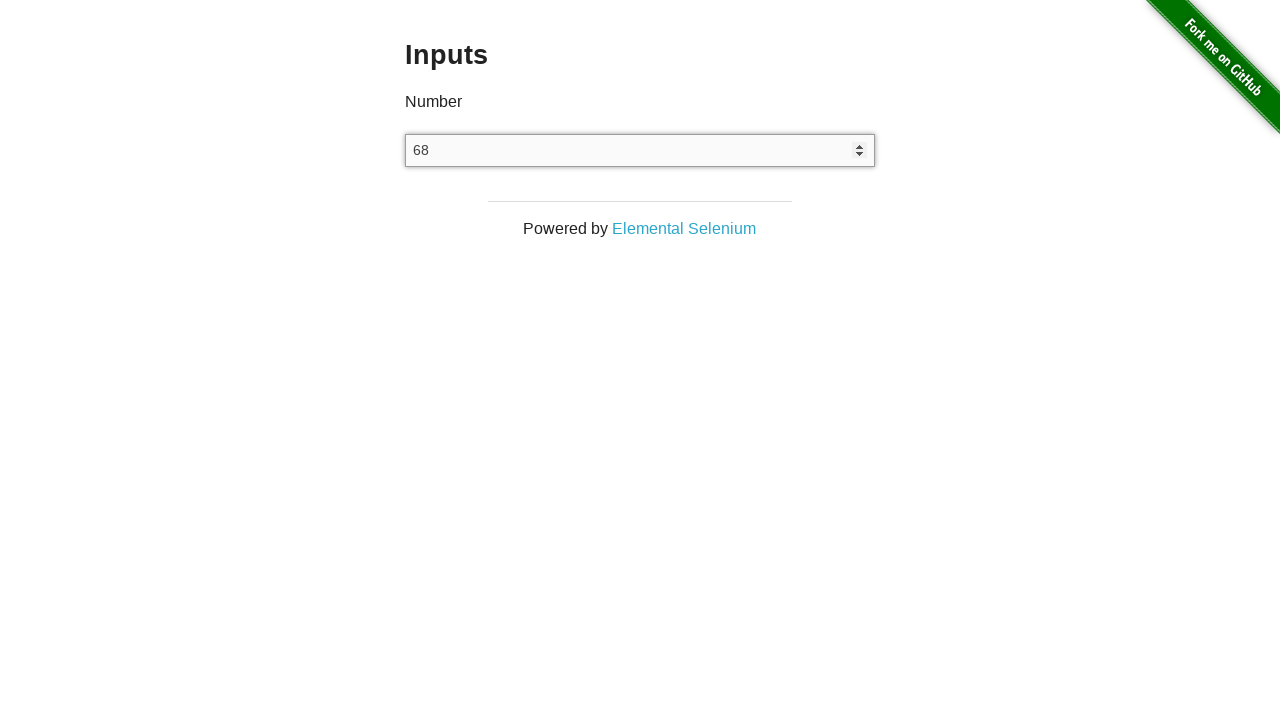

Cleared the number input field on input[type='number']
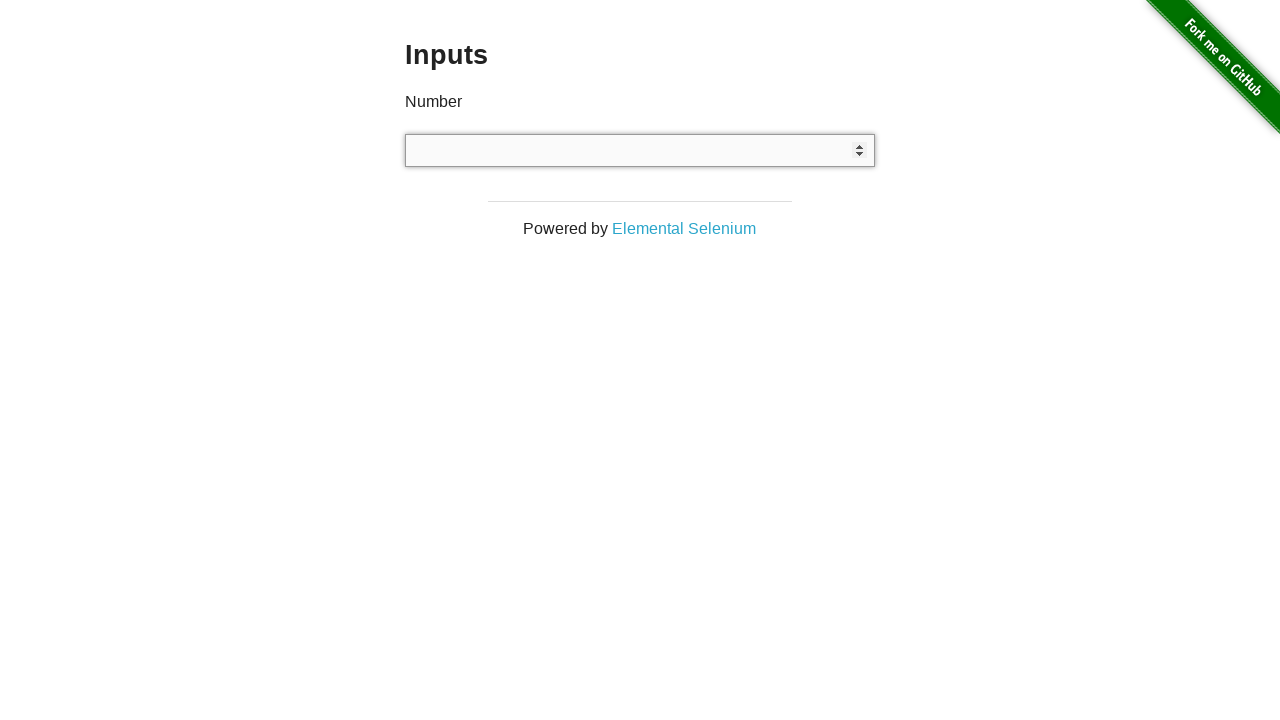

Filled number input field with random value: 29 on input[type='number']
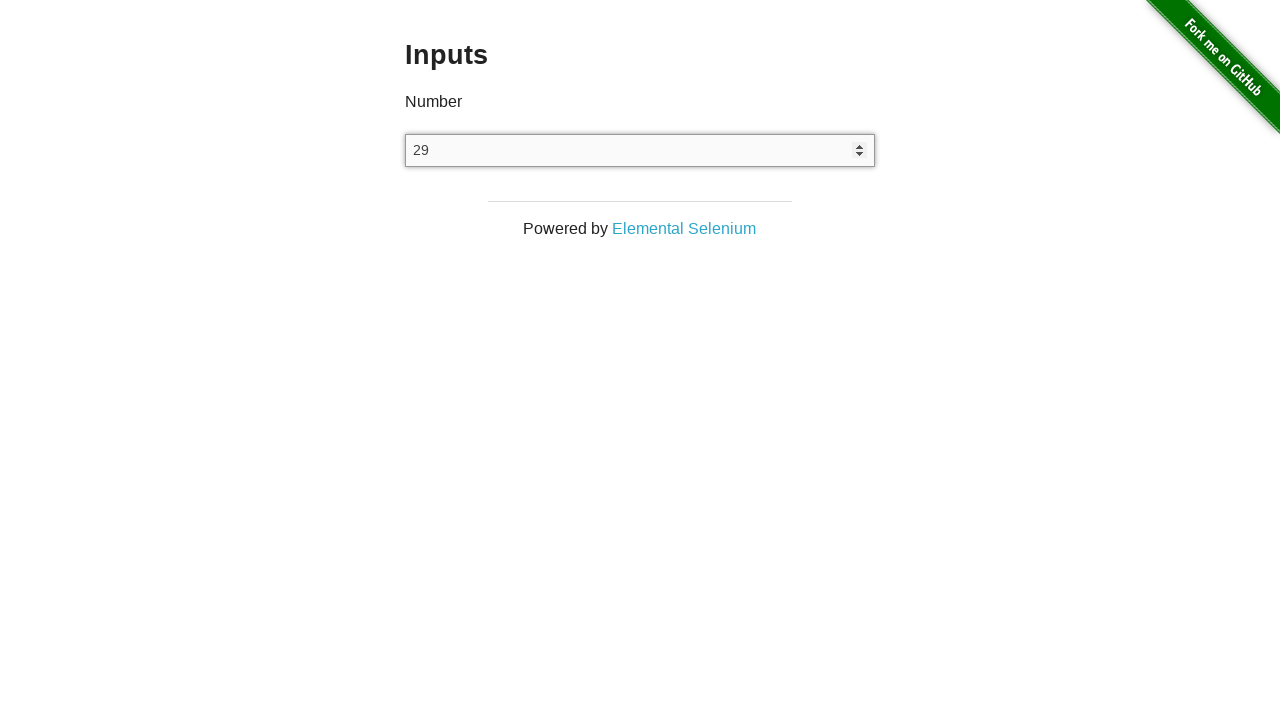

Cleared the number input field on input[type='number']
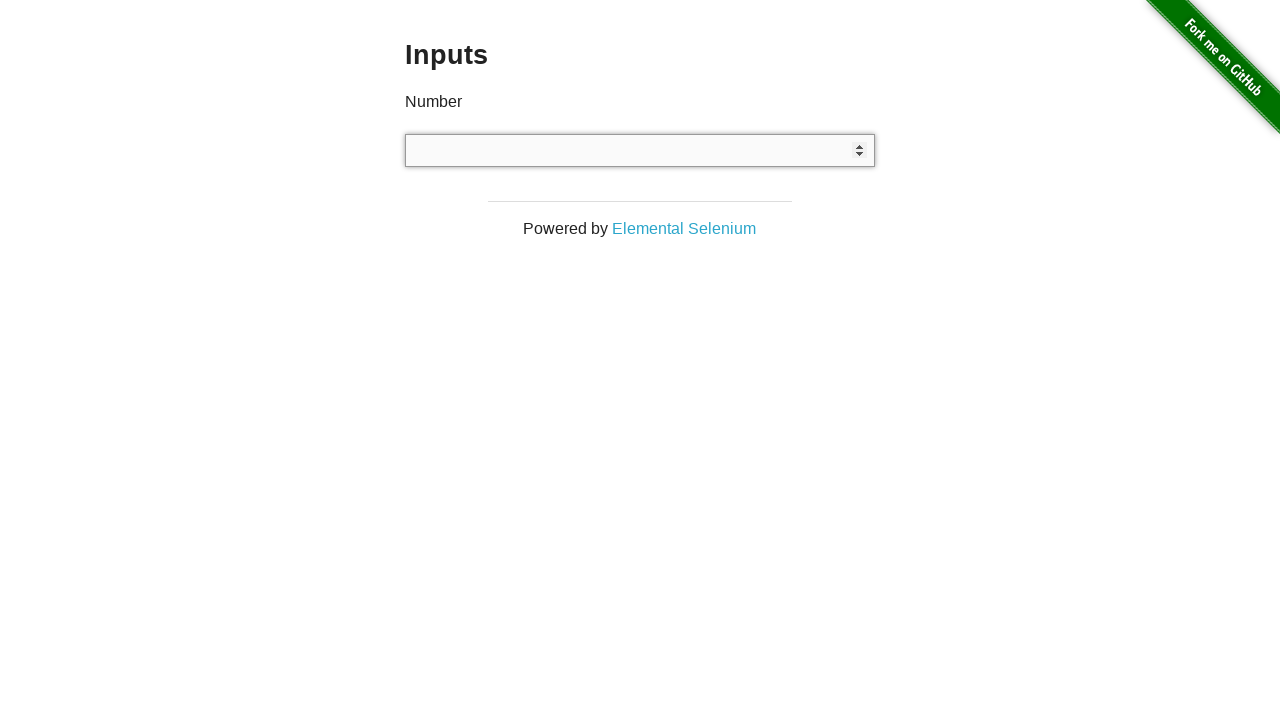

Filled number input field with random value: 15 on input[type='number']
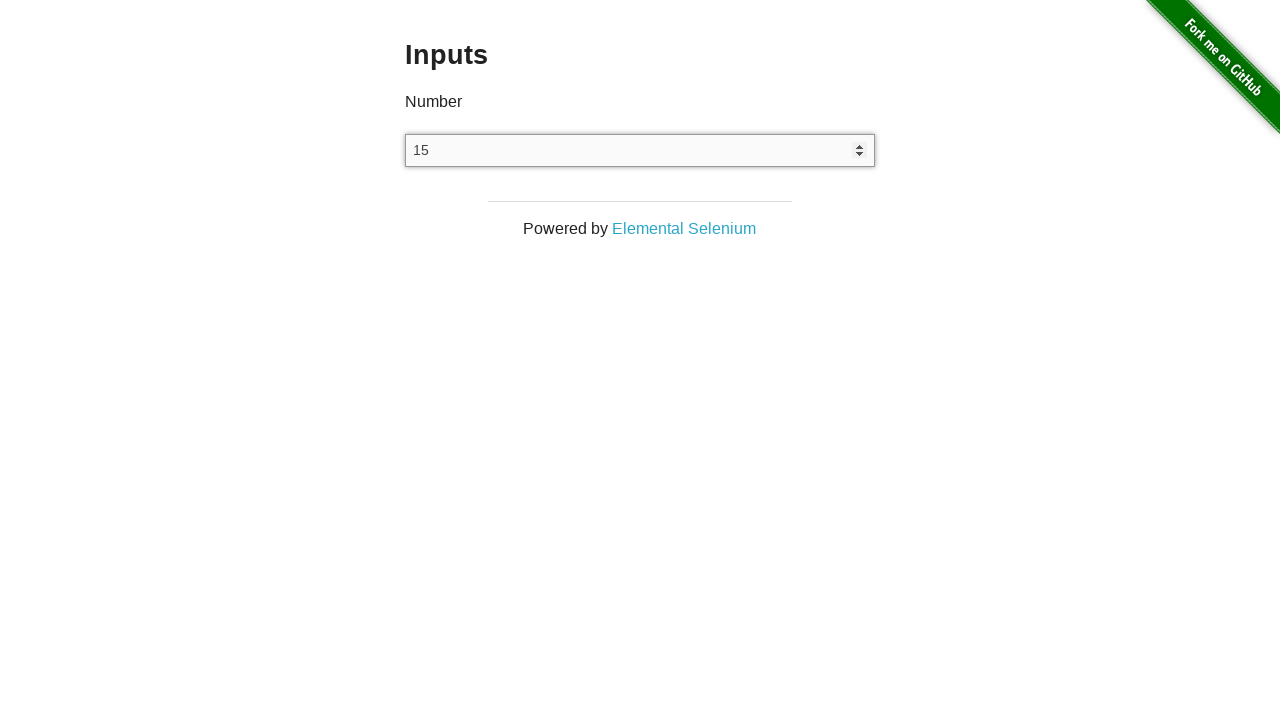

Cleared the number input field on input[type='number']
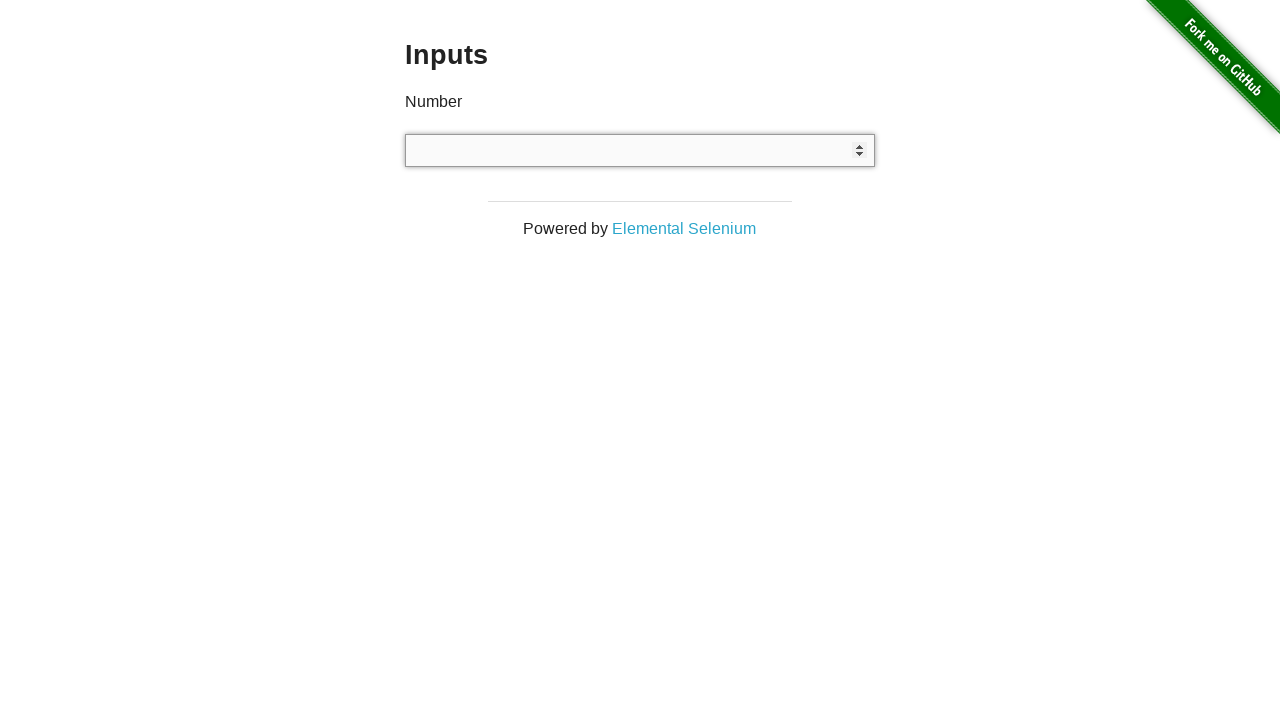

Filled number input field with random value: 93 on input[type='number']
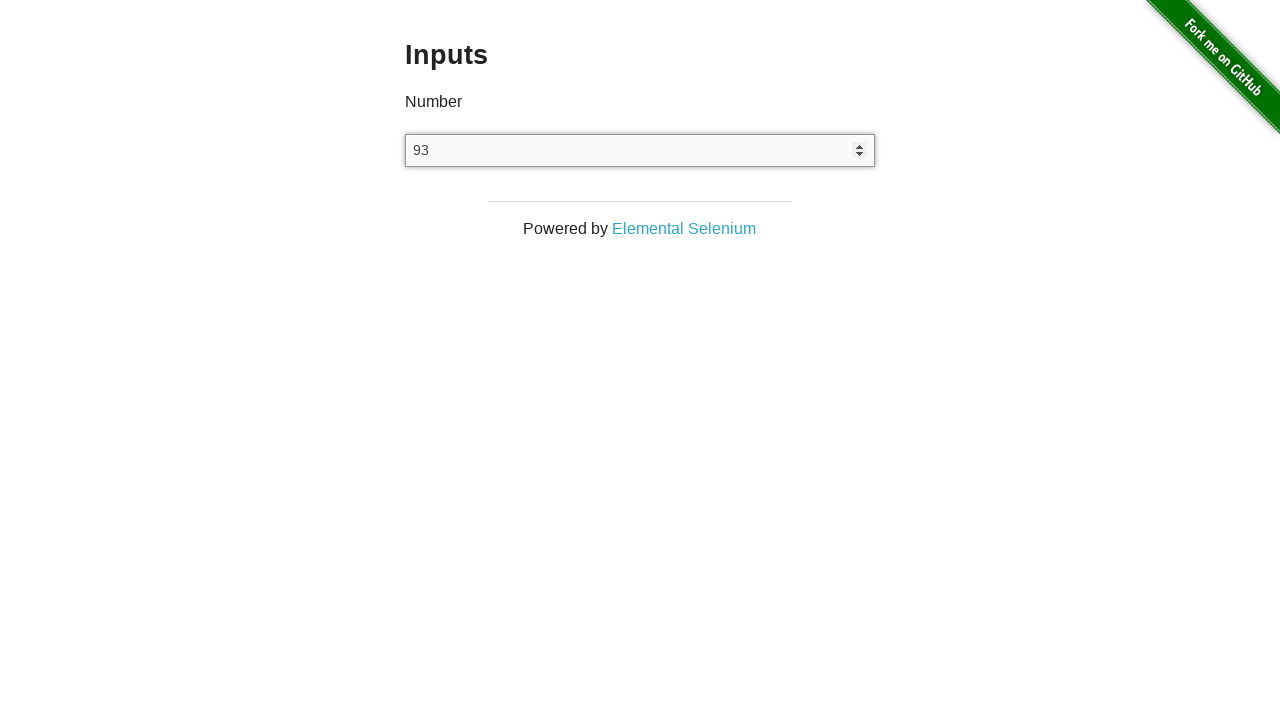

Cleared the number input field on input[type='number']
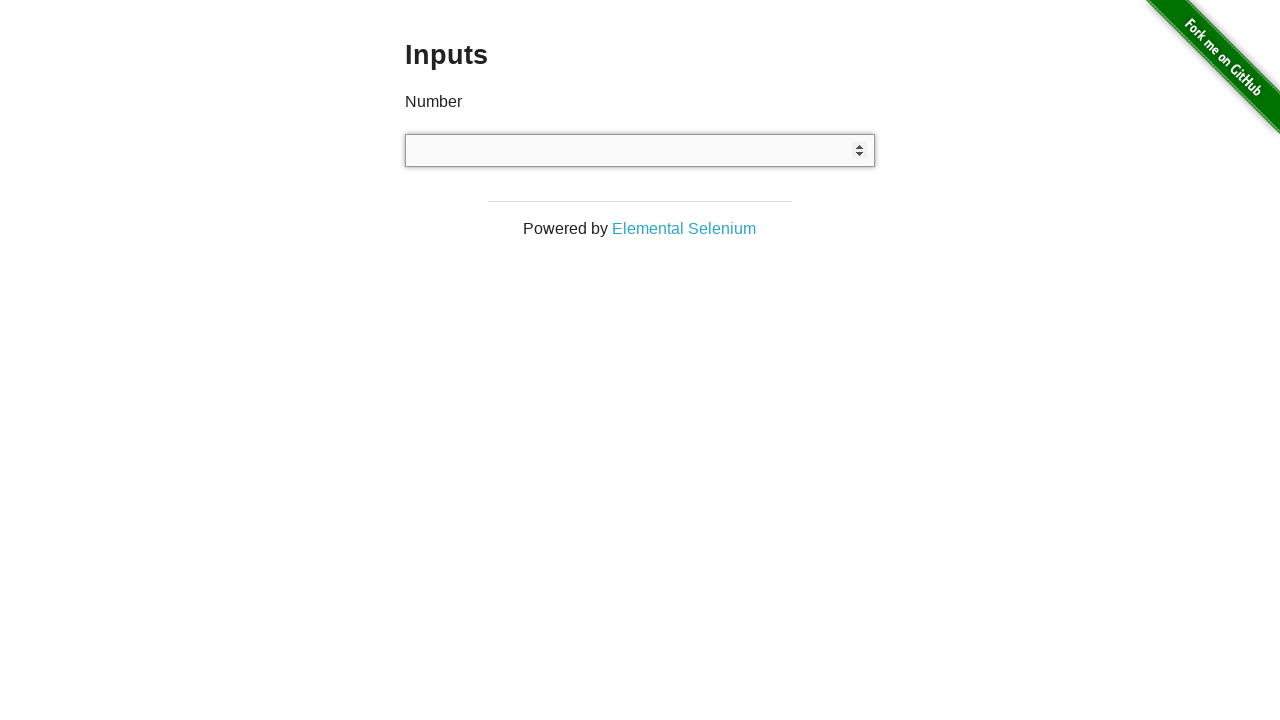

Filled number input field with random value: 16 on input[type='number']
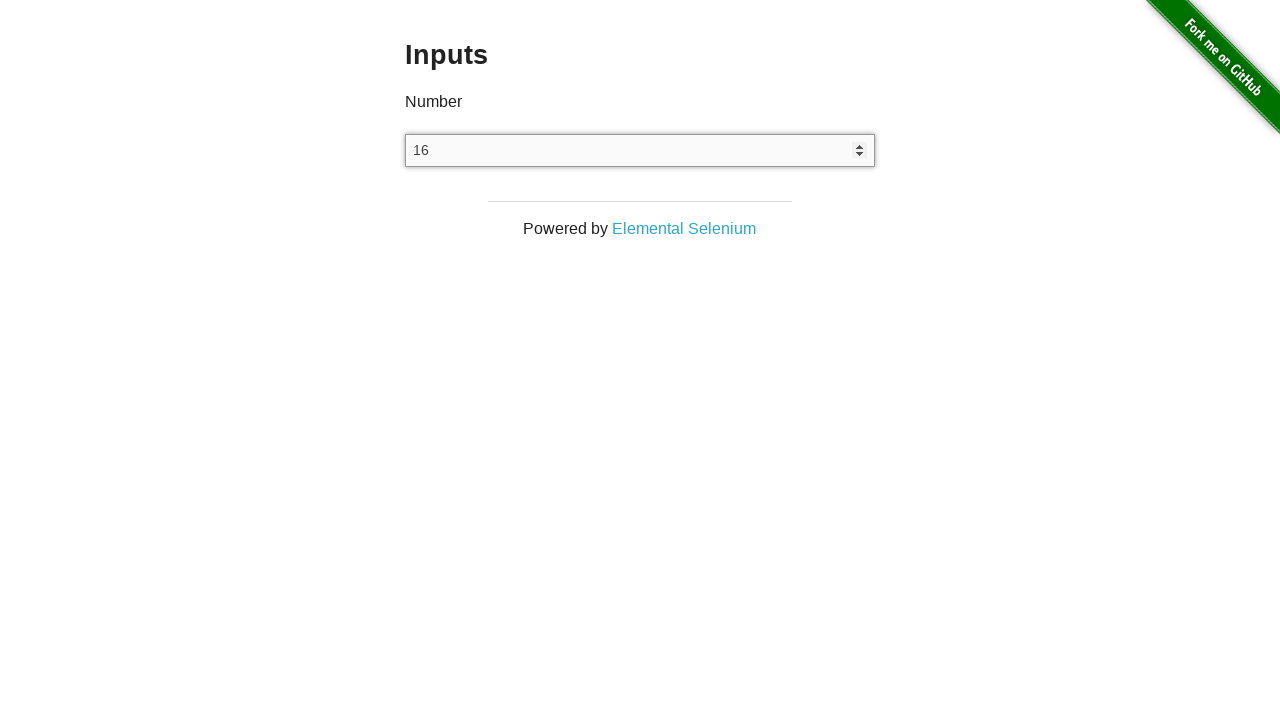

Cleared the number input field on input[type='number']
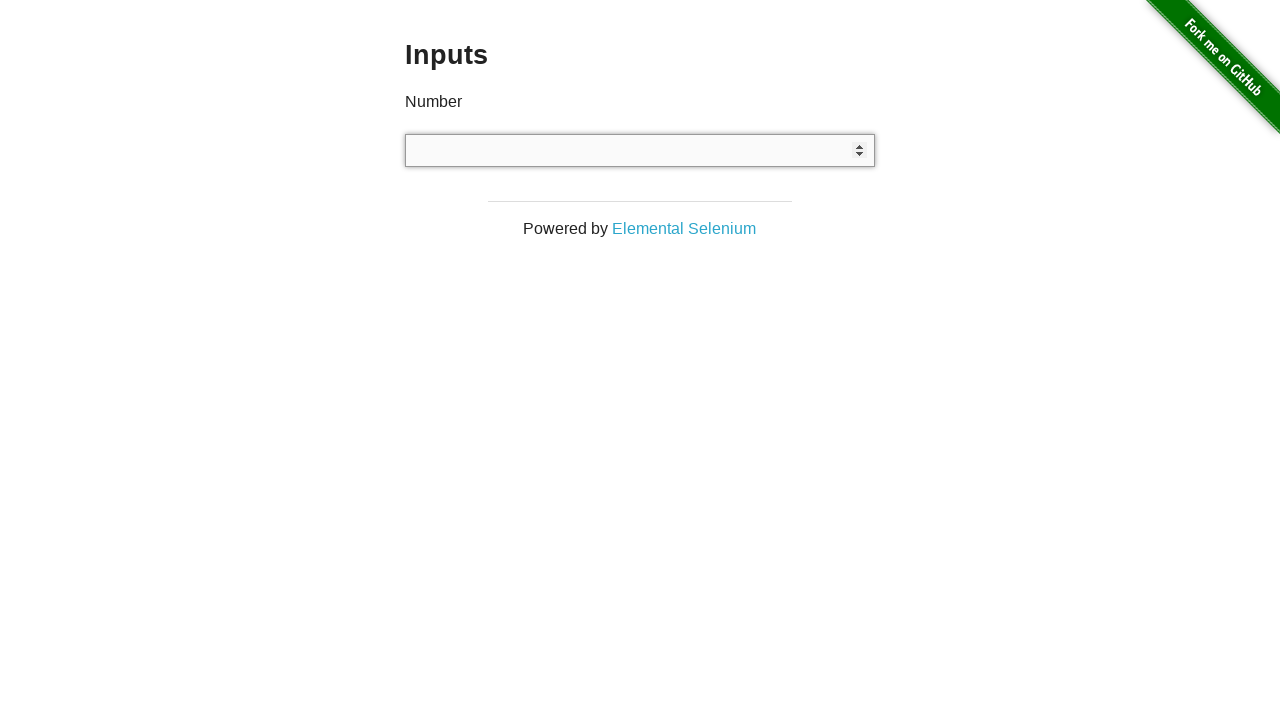

Filled number input field with random value: 88 on input[type='number']
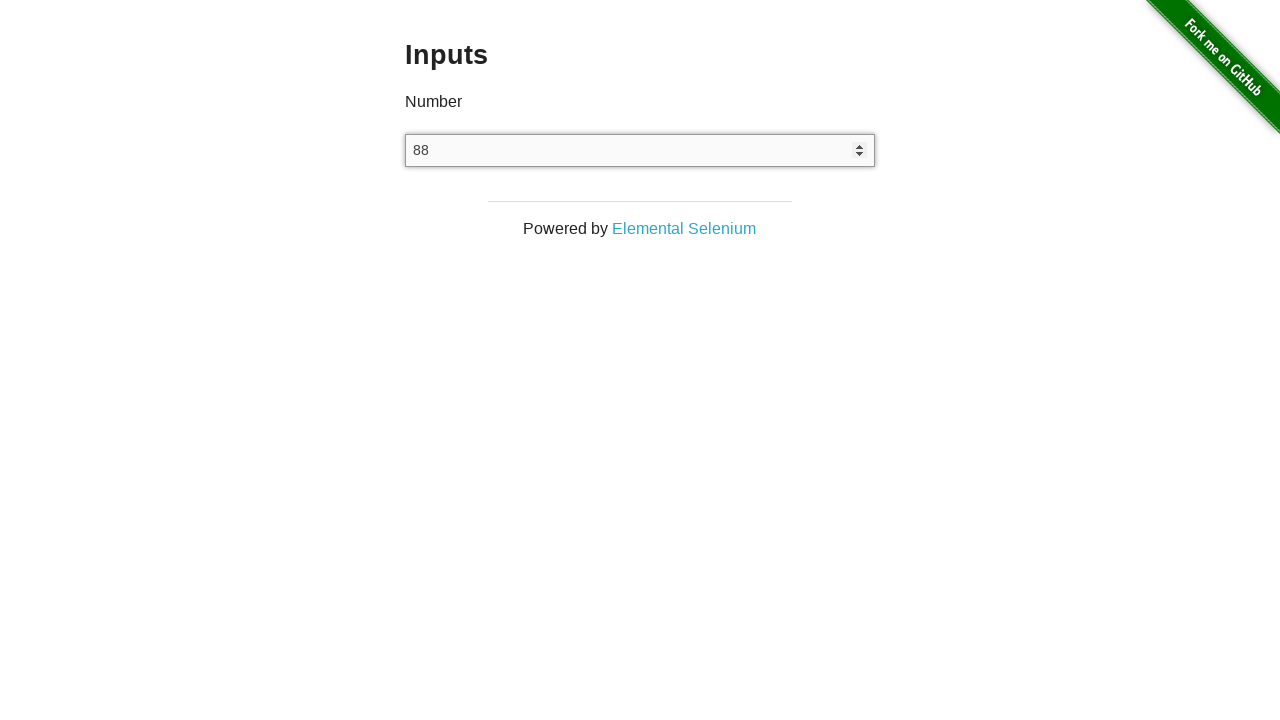

Cleared the number input field on input[type='number']
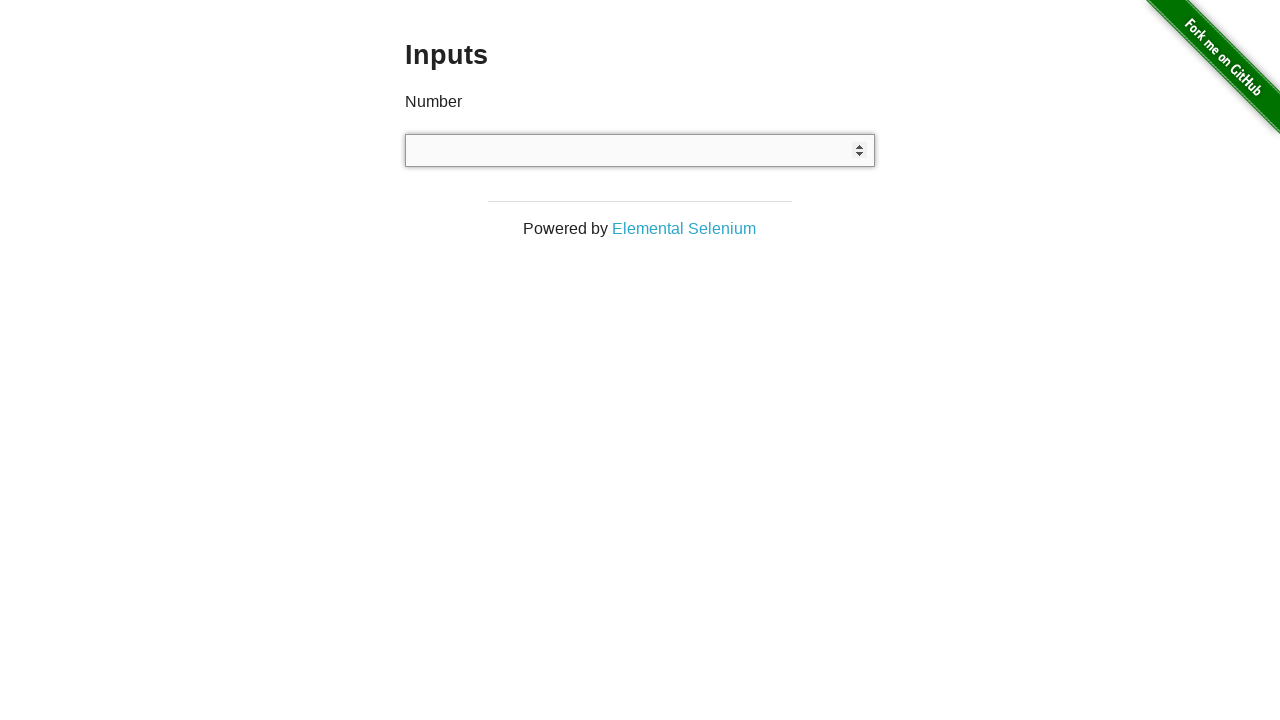

Filled number input field with random value: 20 on input[type='number']
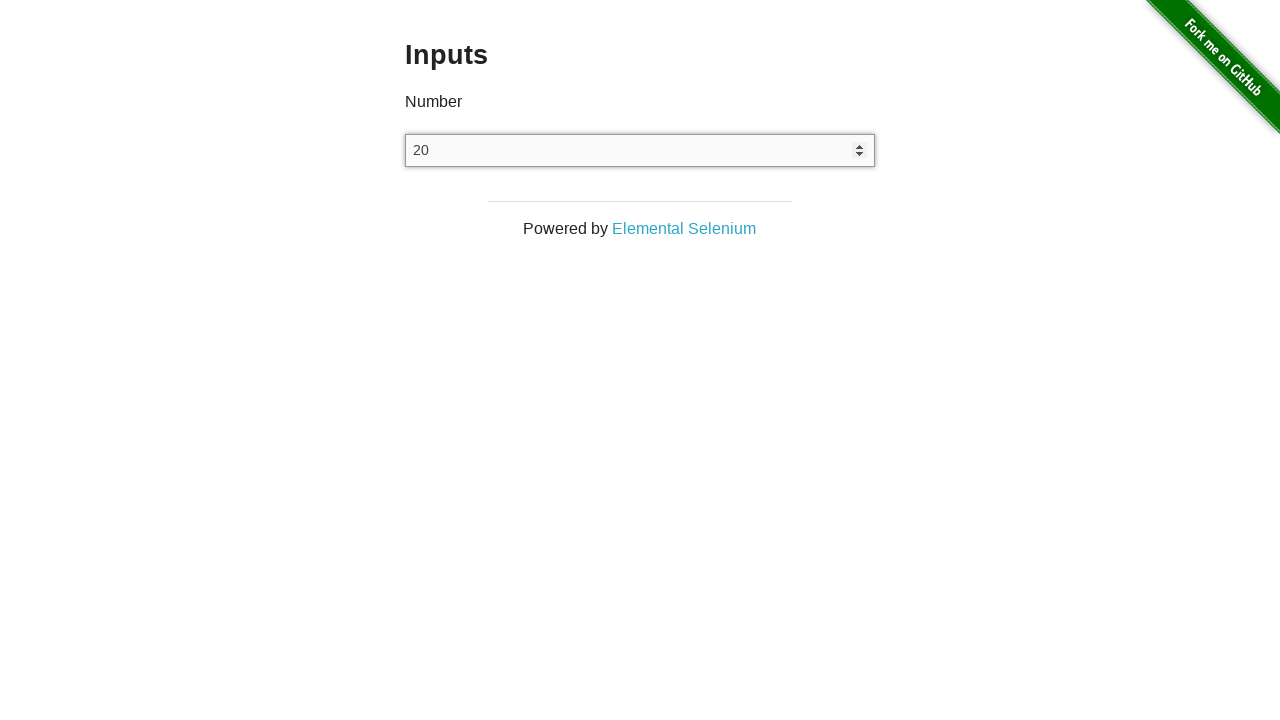

Cleared the number input field on input[type='number']
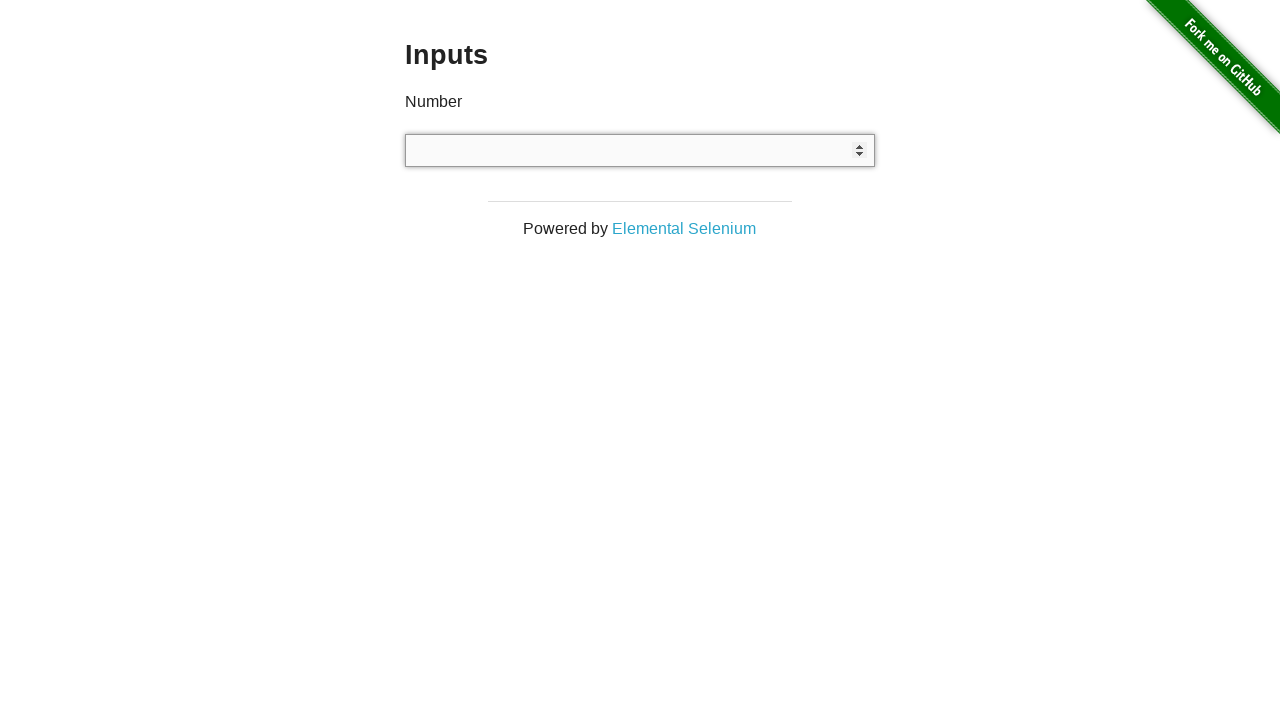

Filled number input field with random value: 86 on input[type='number']
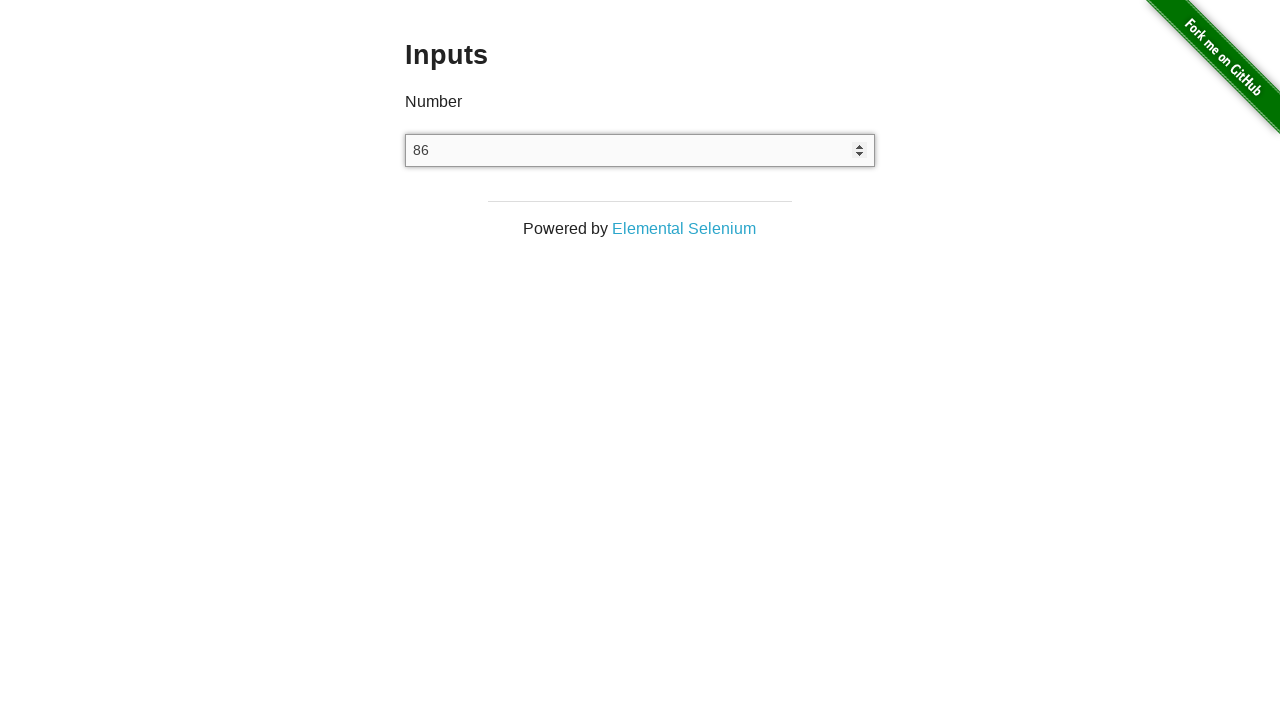

Cleared the number input field on input[type='number']
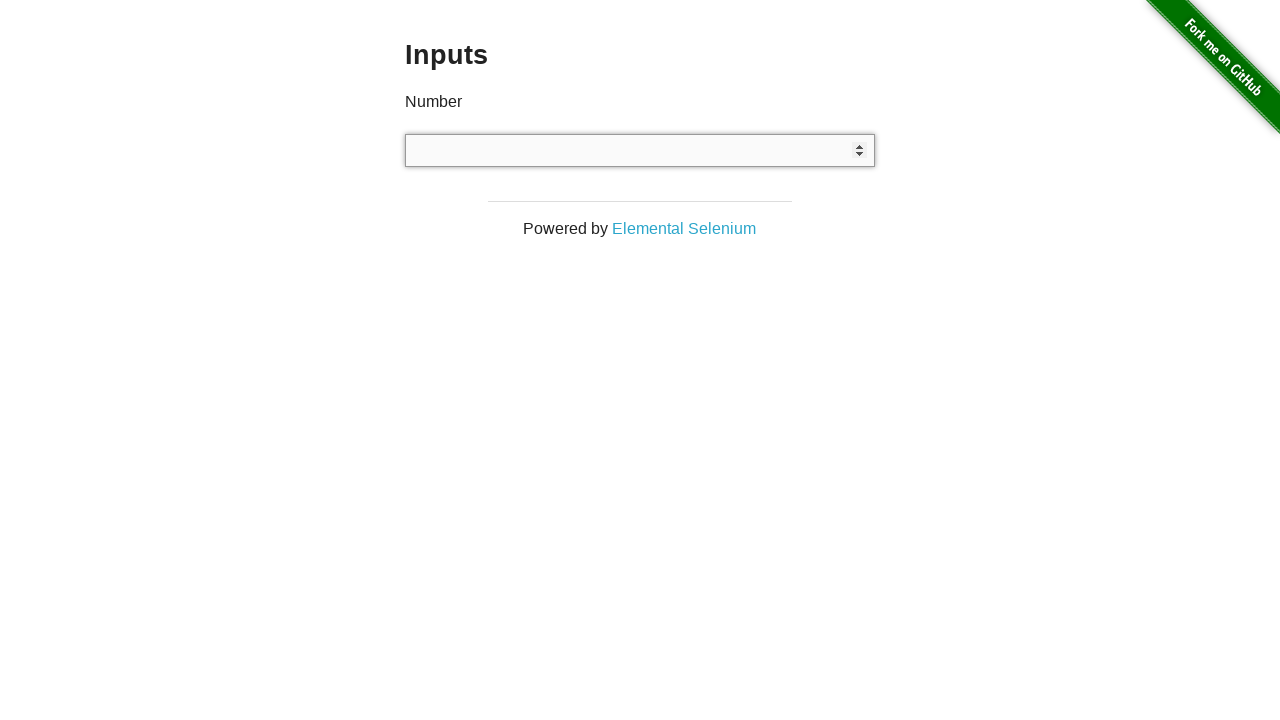

Filled number input field with random value: 93 on input[type='number']
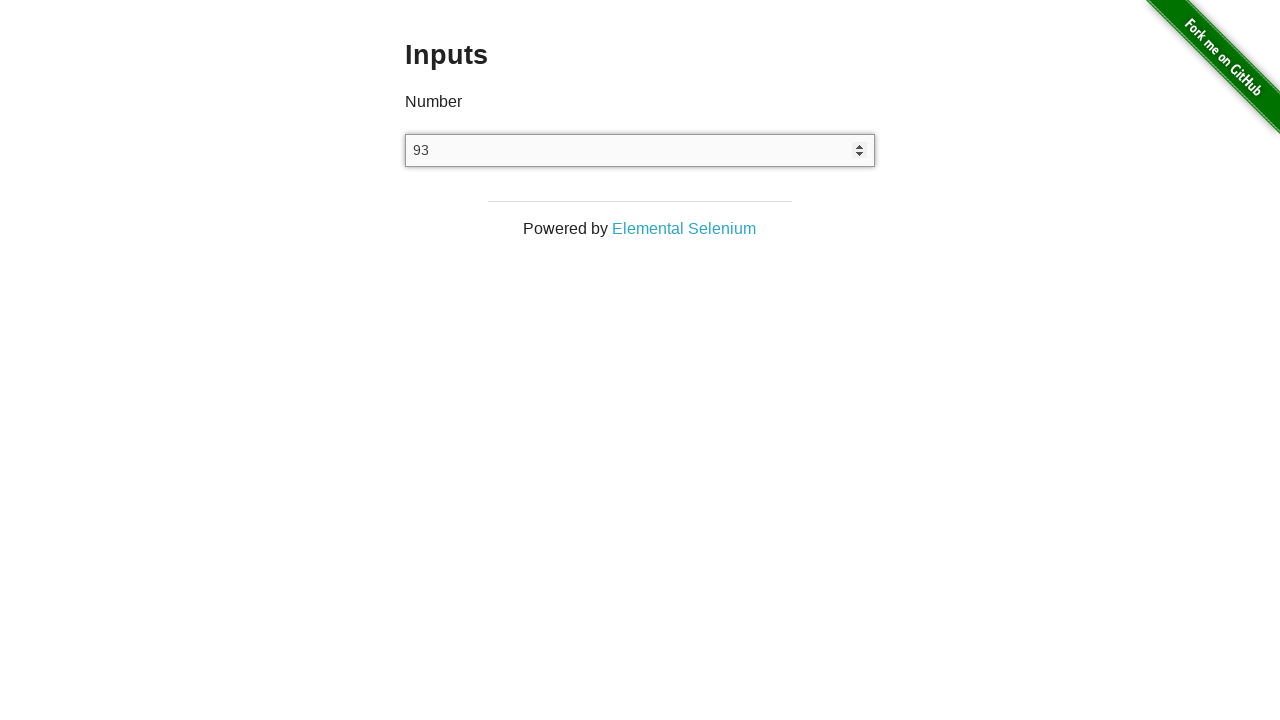

Cleared the number input field on input[type='number']
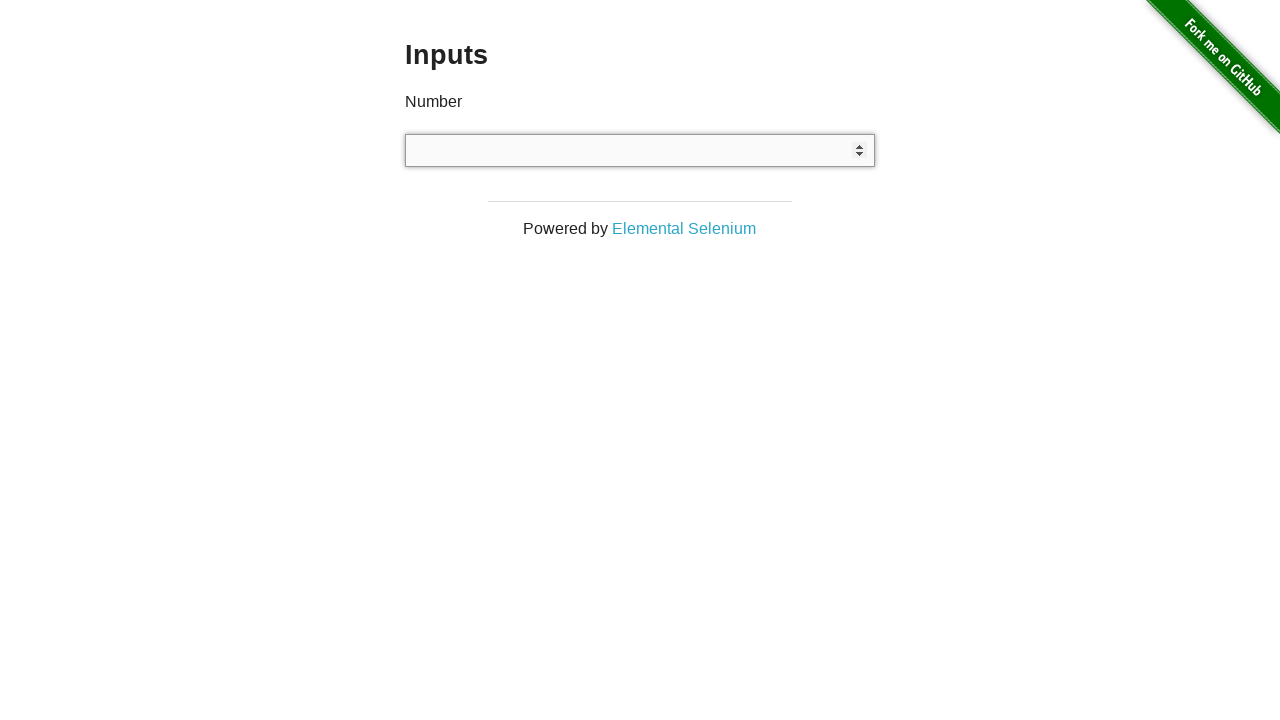

Pressed ArrowUp to increment value (iteration 1/10) on input[type='number']
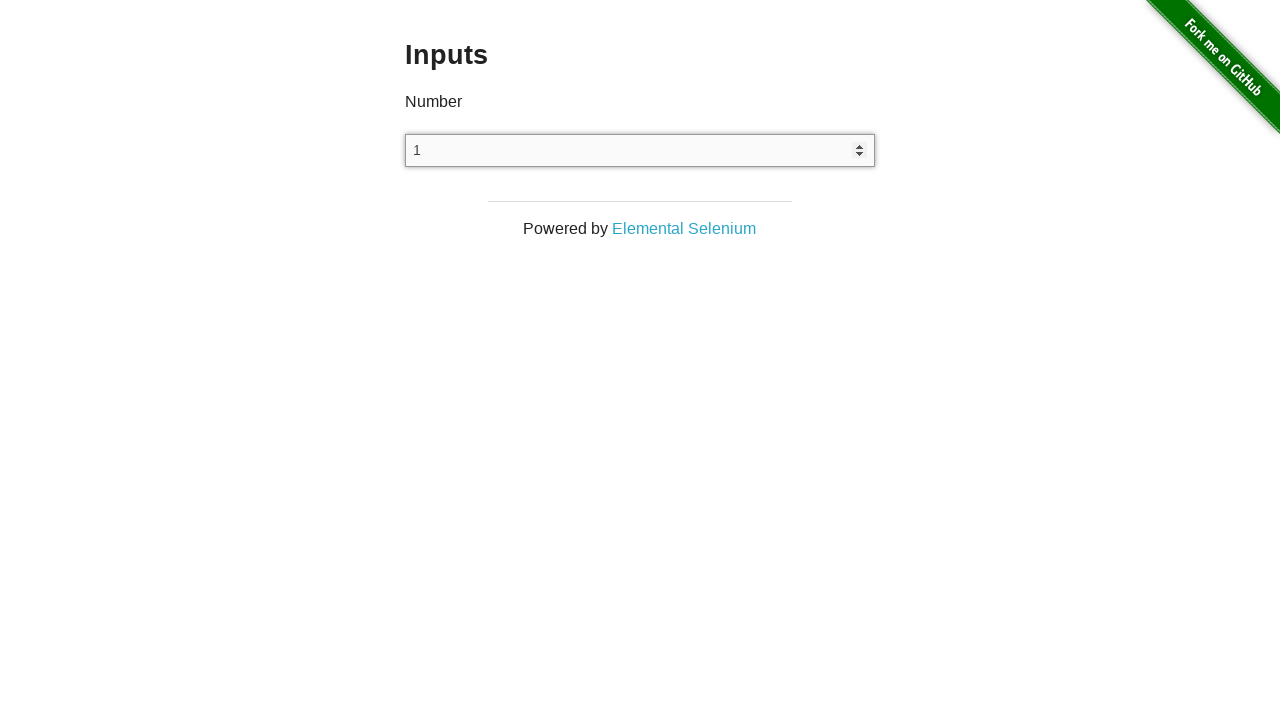

Pressed ArrowUp to increment value (iteration 2/10) on input[type='number']
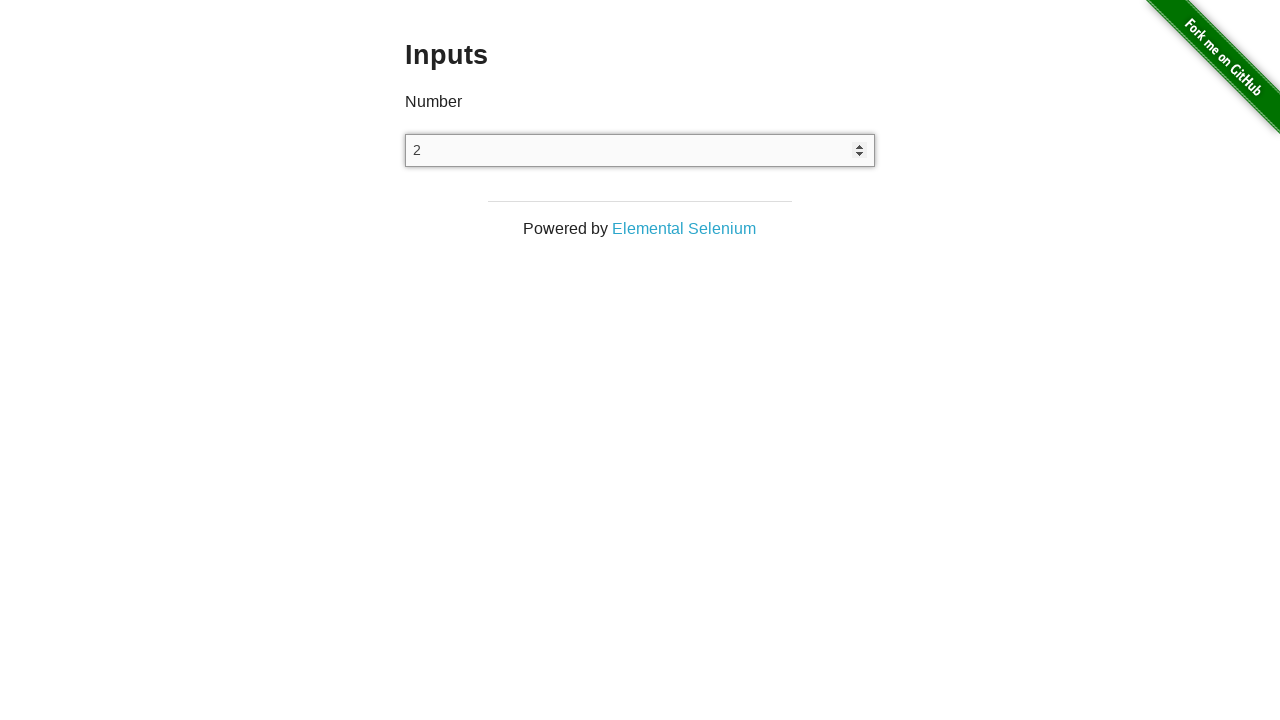

Pressed ArrowUp to increment value (iteration 3/10) on input[type='number']
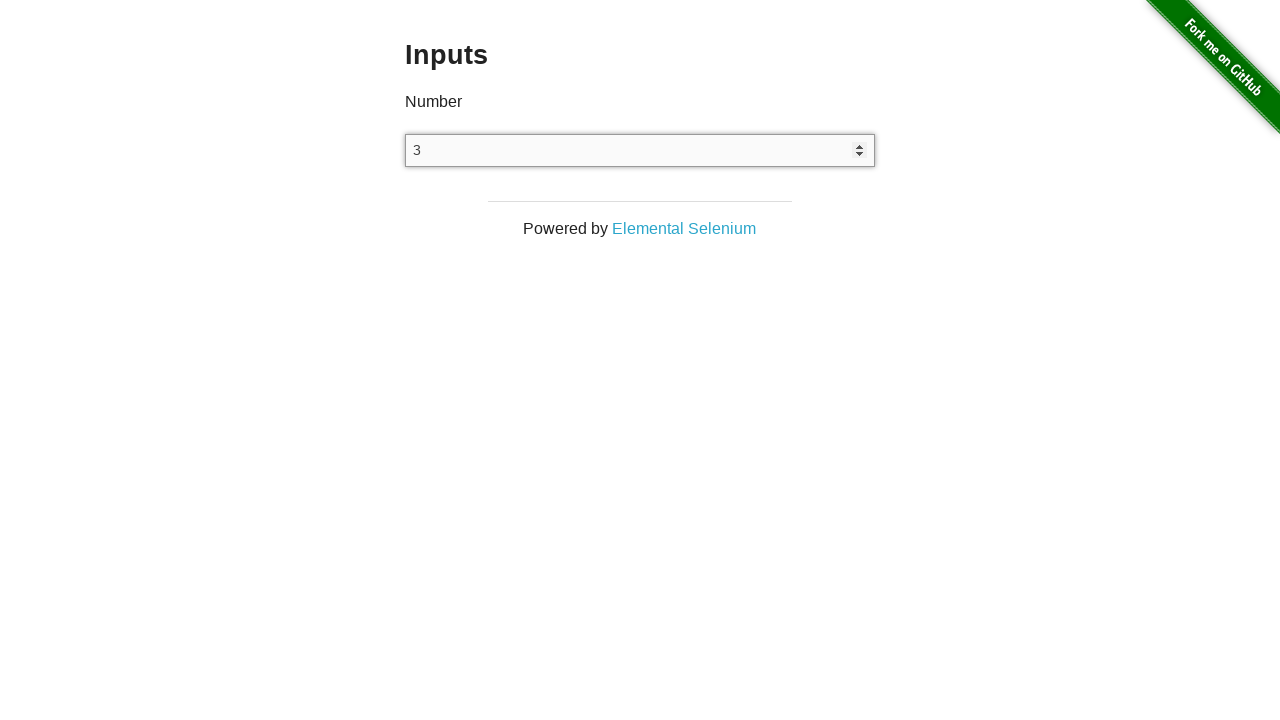

Pressed ArrowUp to increment value (iteration 4/10) on input[type='number']
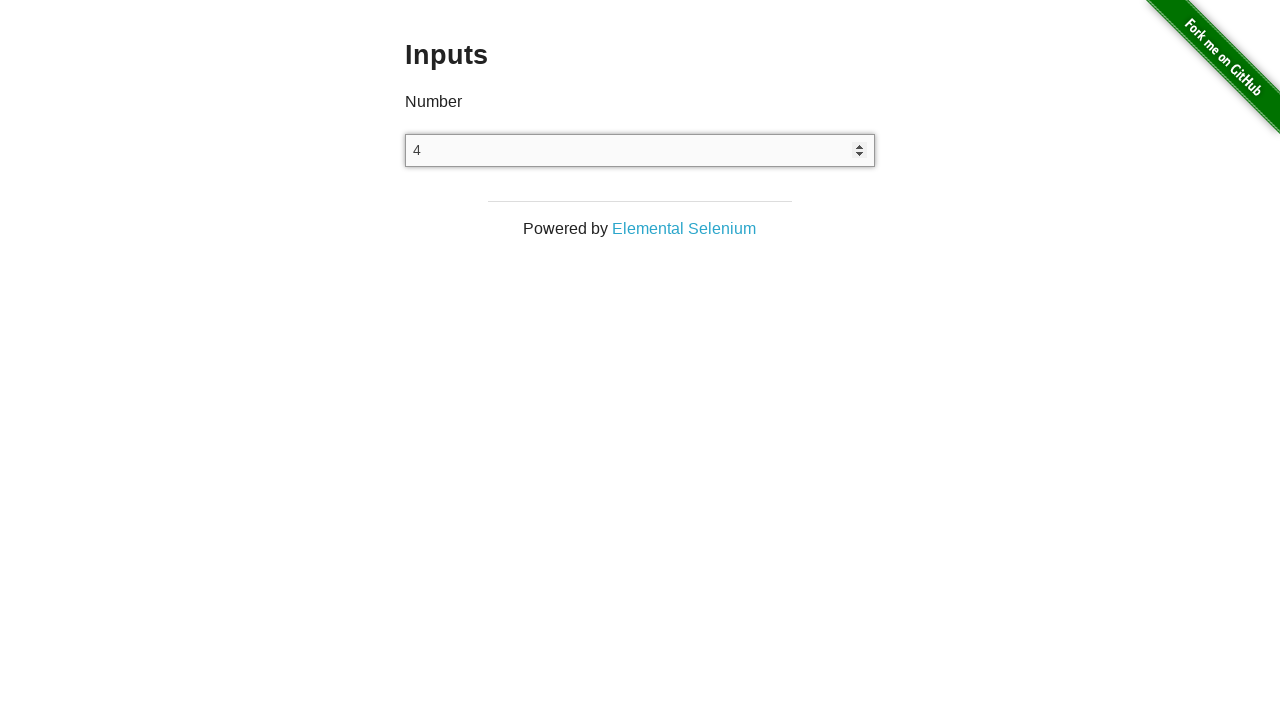

Pressed ArrowUp to increment value (iteration 5/10) on input[type='number']
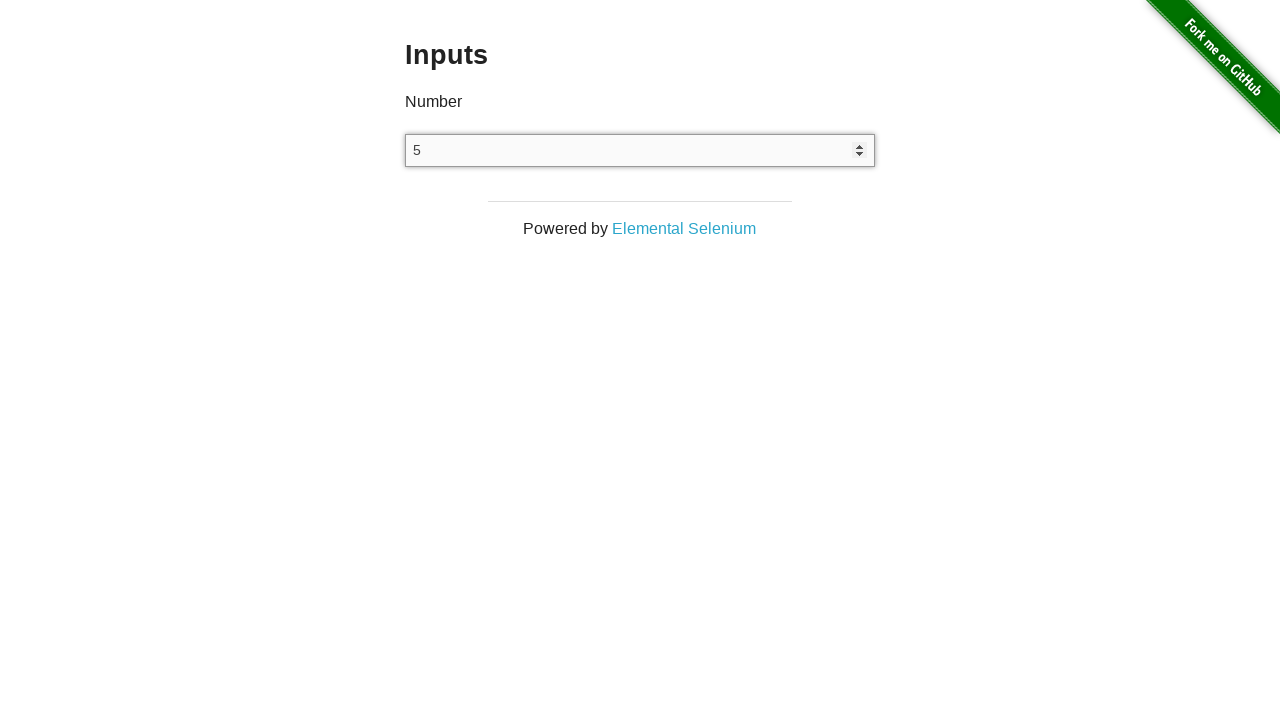

Pressed ArrowUp to increment value (iteration 6/10) on input[type='number']
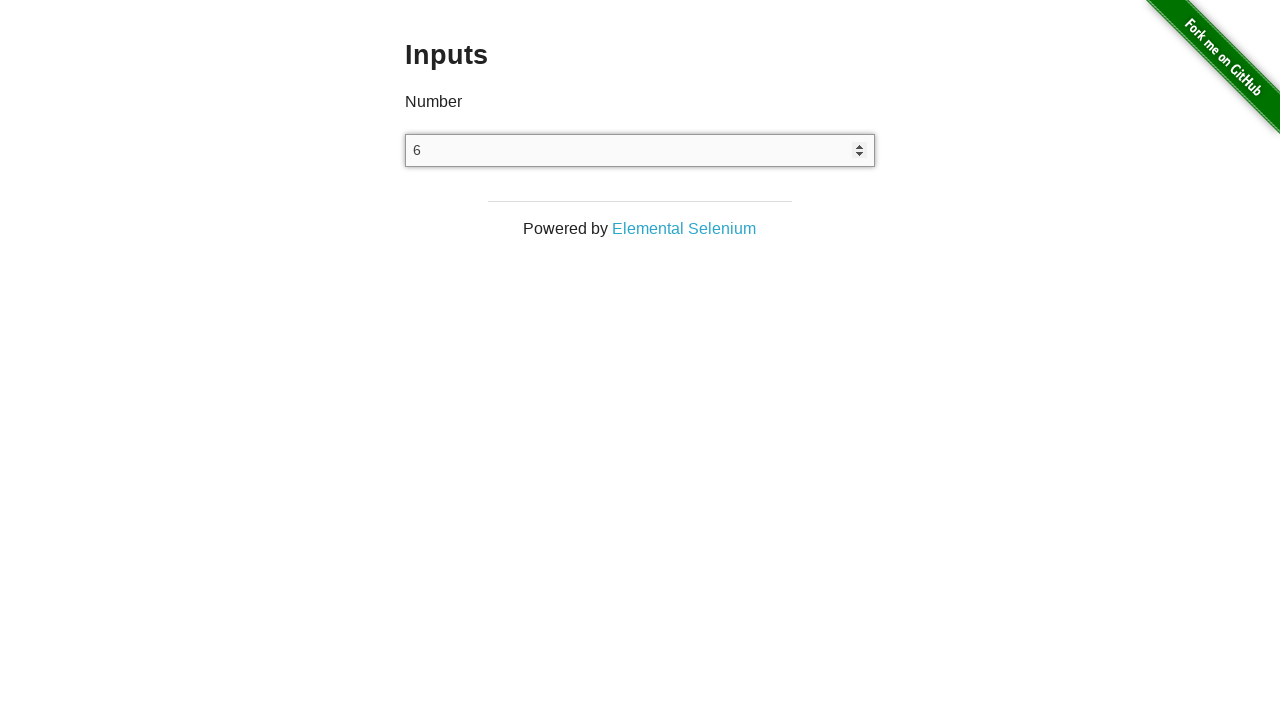

Pressed ArrowUp to increment value (iteration 7/10) on input[type='number']
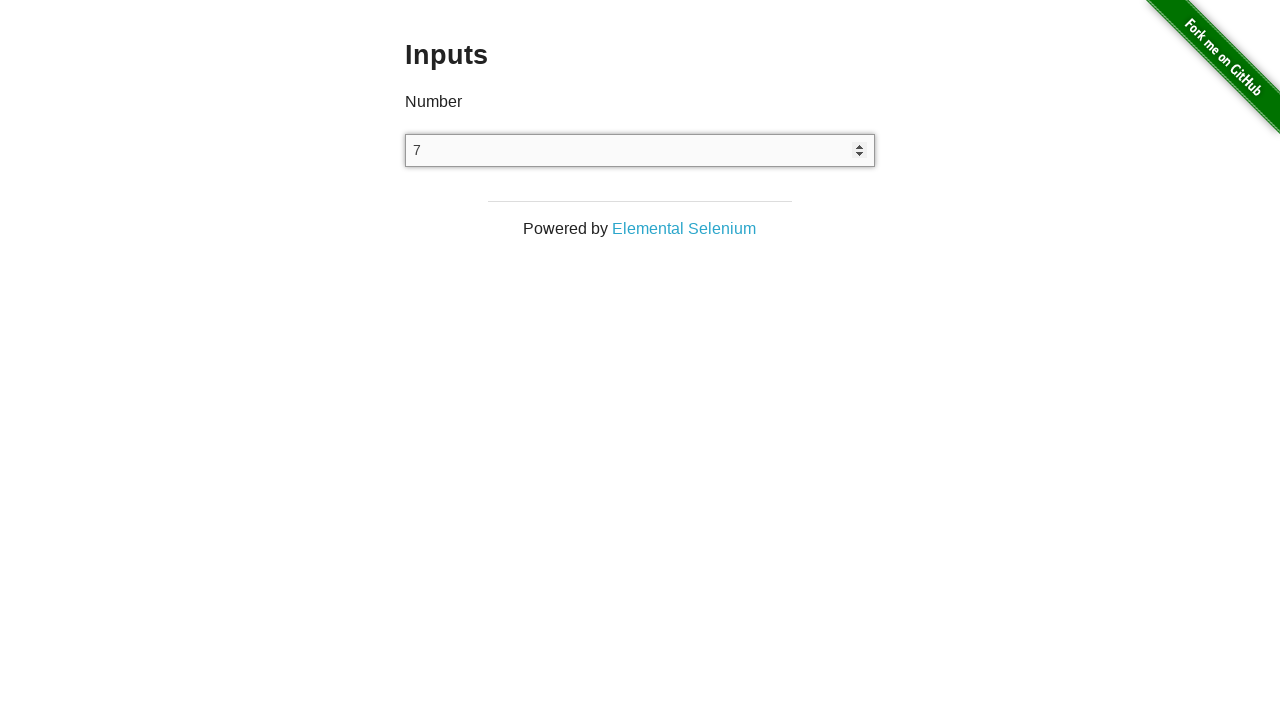

Pressed ArrowUp to increment value (iteration 8/10) on input[type='number']
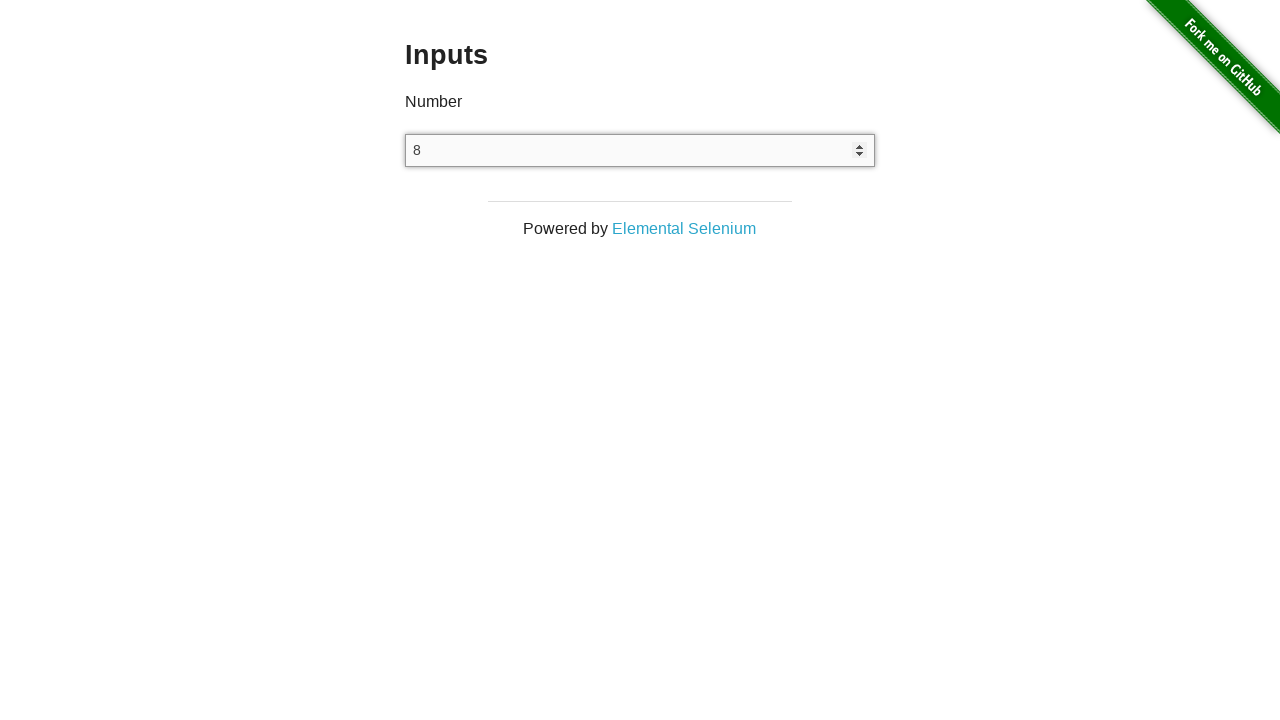

Pressed ArrowUp to increment value (iteration 9/10) on input[type='number']
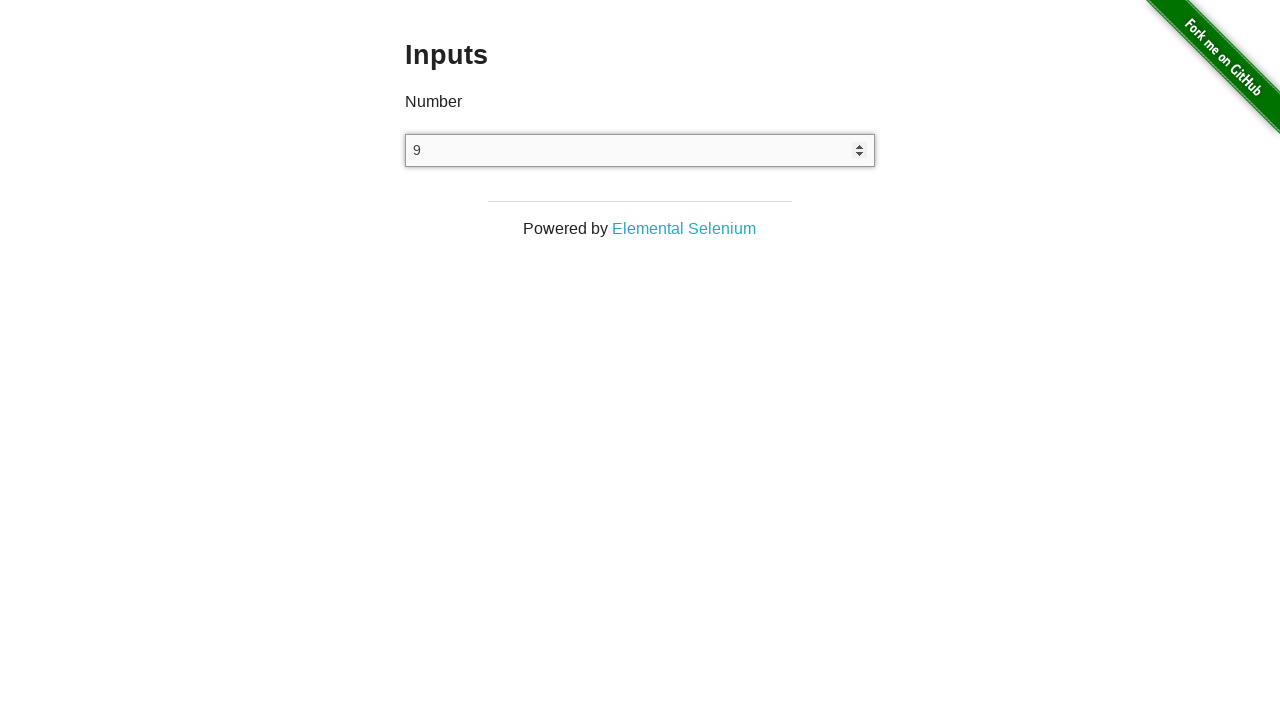

Pressed ArrowUp to increment value (iteration 10/10) on input[type='number']
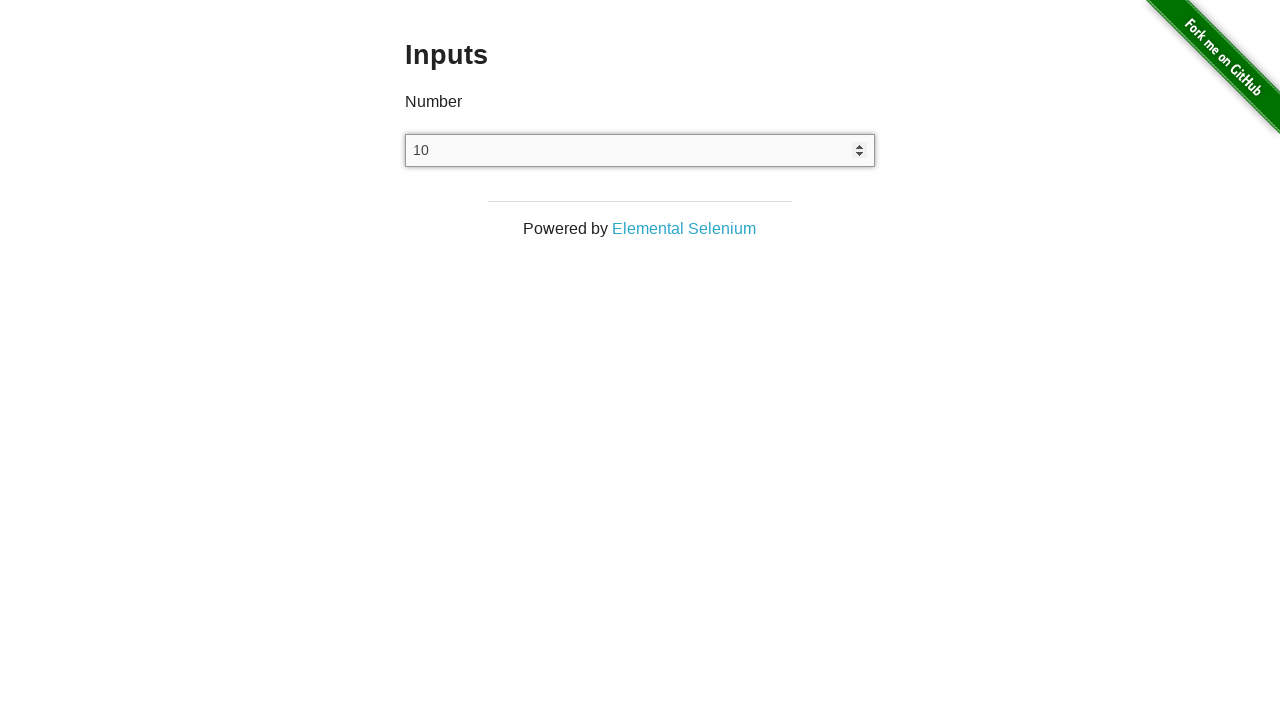

Cleared the number input field before testing arrow down on input[type='number']
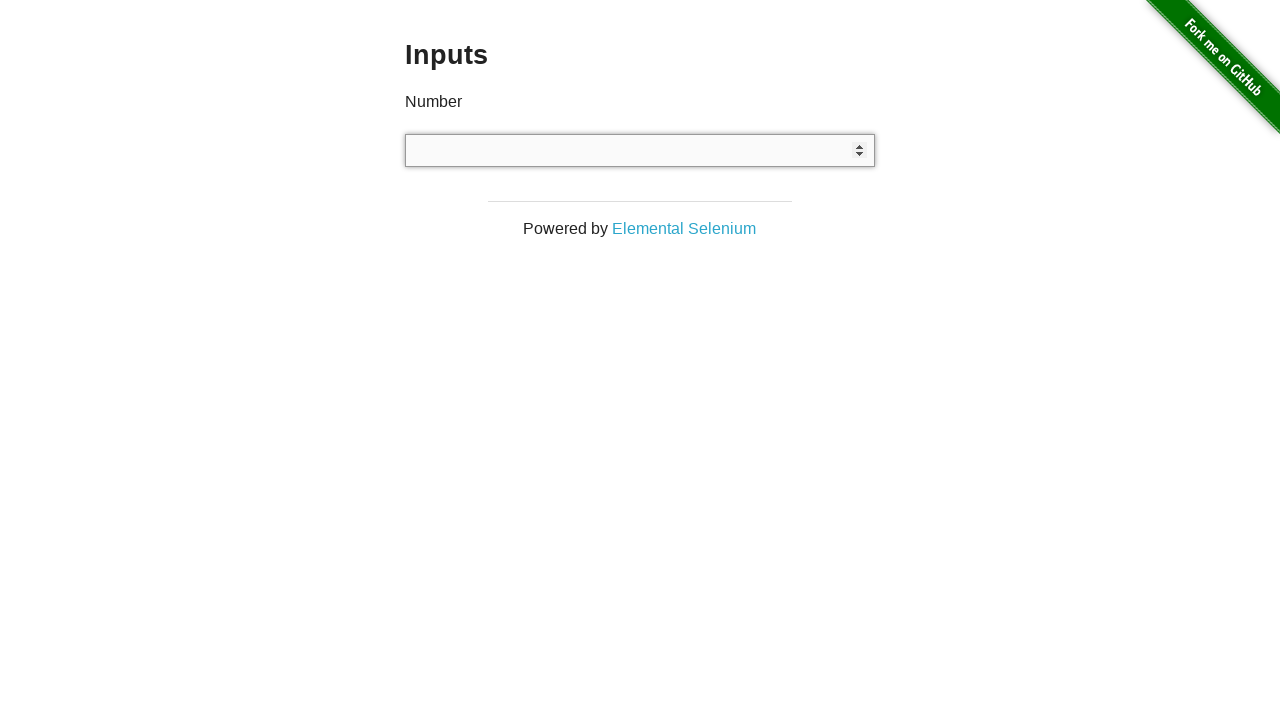

Pressed ArrowDown to decrement value (iteration 1/10) on input[type='number']
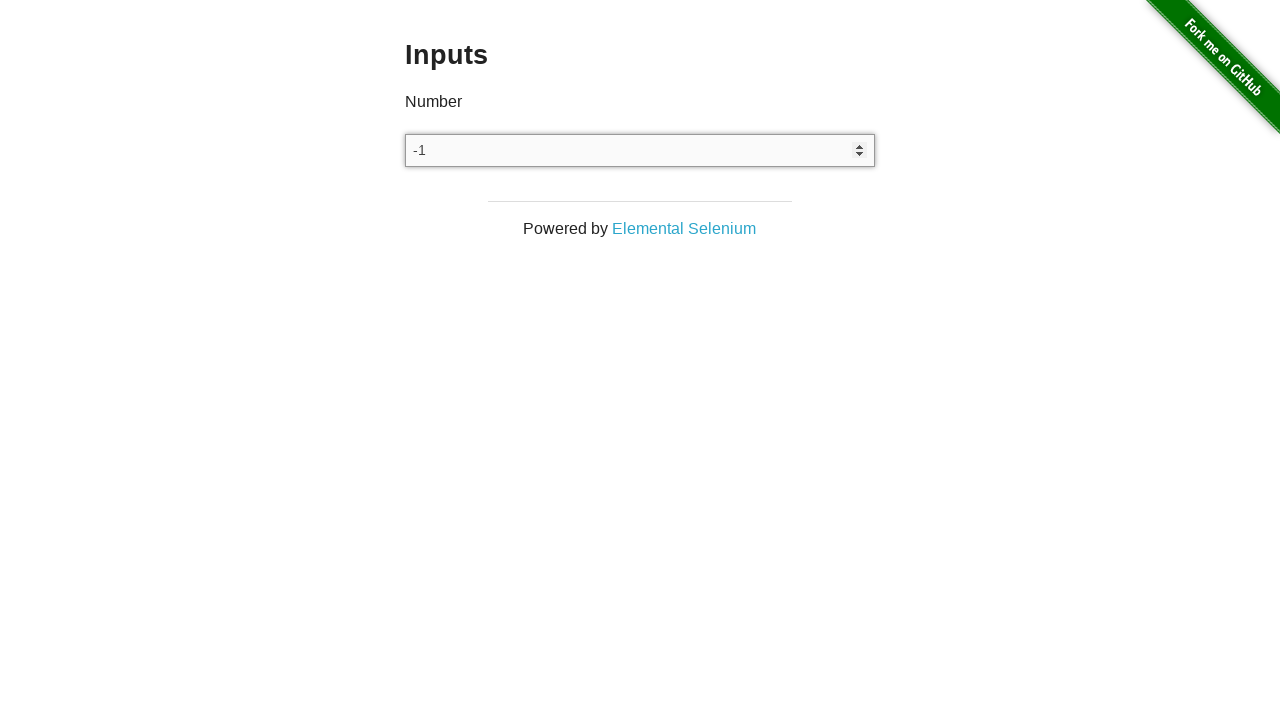

Pressed ArrowDown to decrement value (iteration 2/10) on input[type='number']
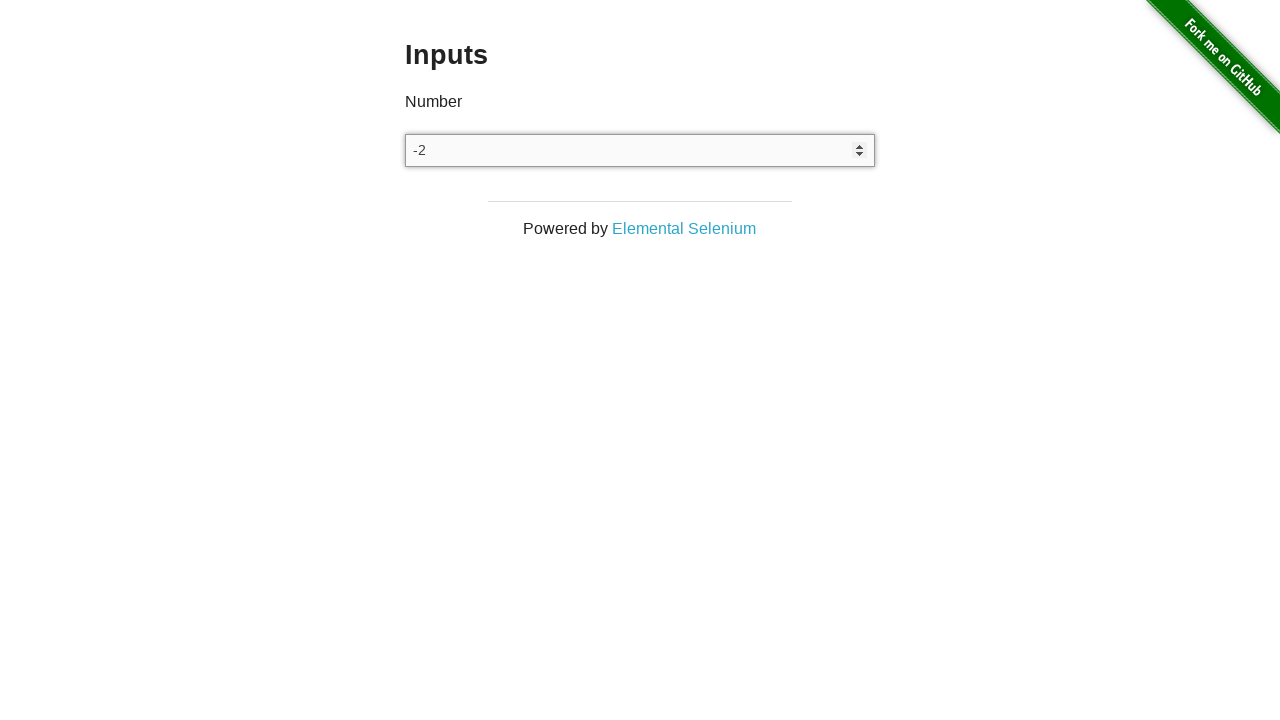

Pressed ArrowDown to decrement value (iteration 3/10) on input[type='number']
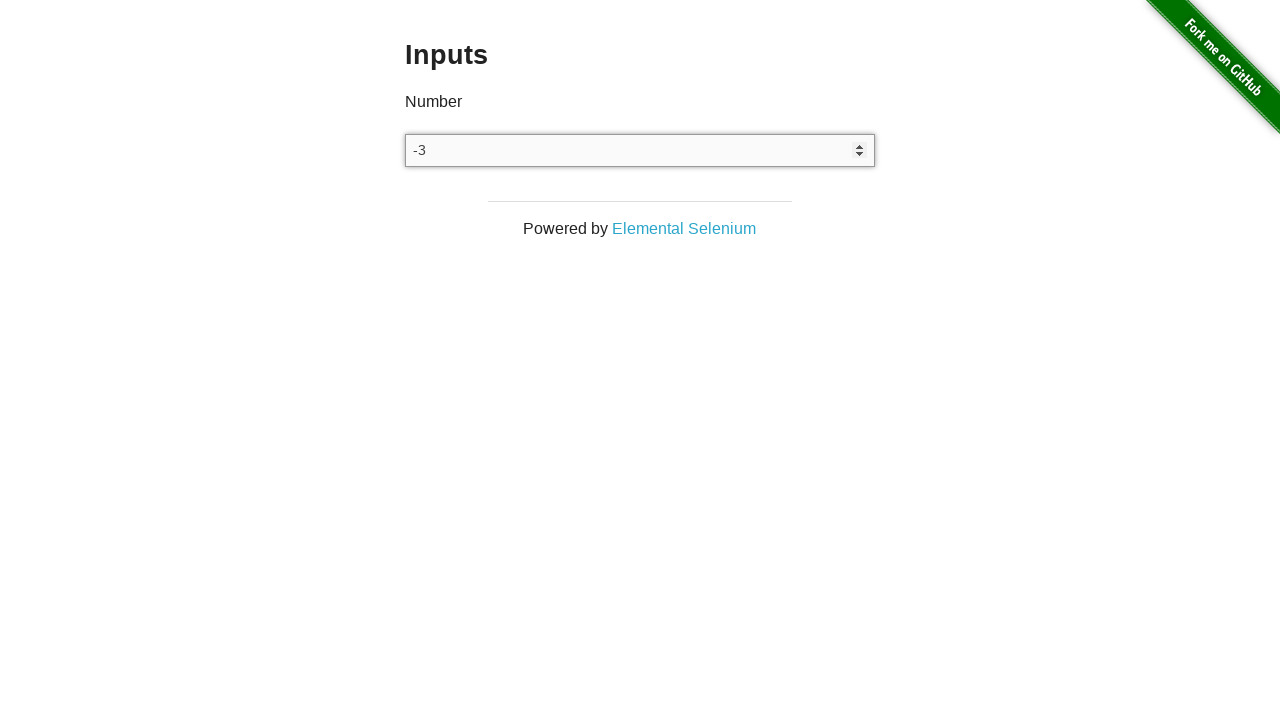

Pressed ArrowDown to decrement value (iteration 4/10) on input[type='number']
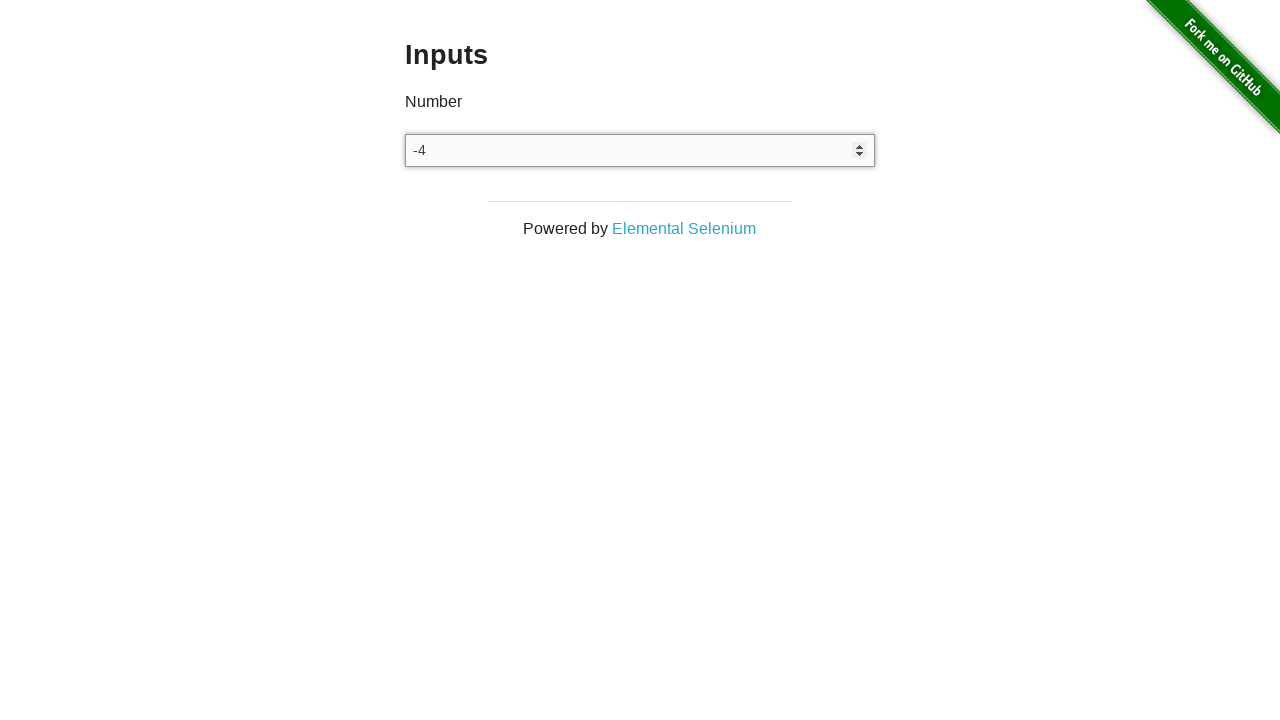

Pressed ArrowDown to decrement value (iteration 5/10) on input[type='number']
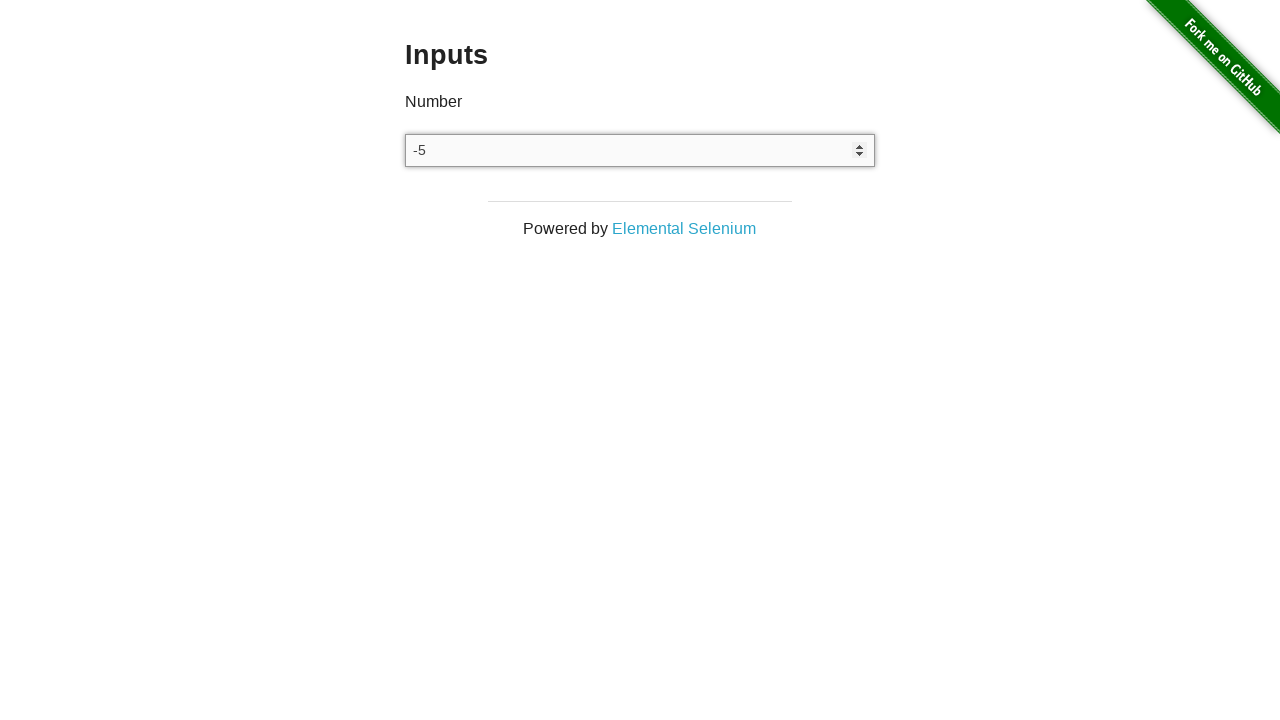

Pressed ArrowDown to decrement value (iteration 6/10) on input[type='number']
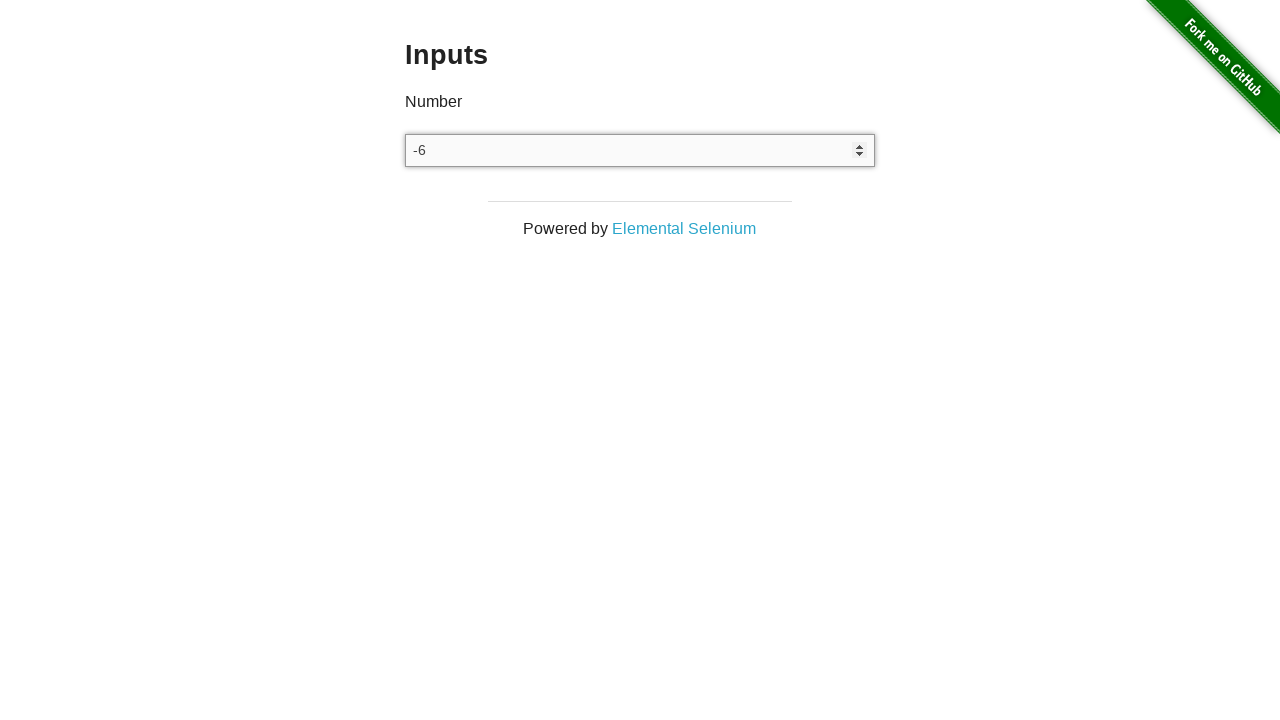

Pressed ArrowDown to decrement value (iteration 7/10) on input[type='number']
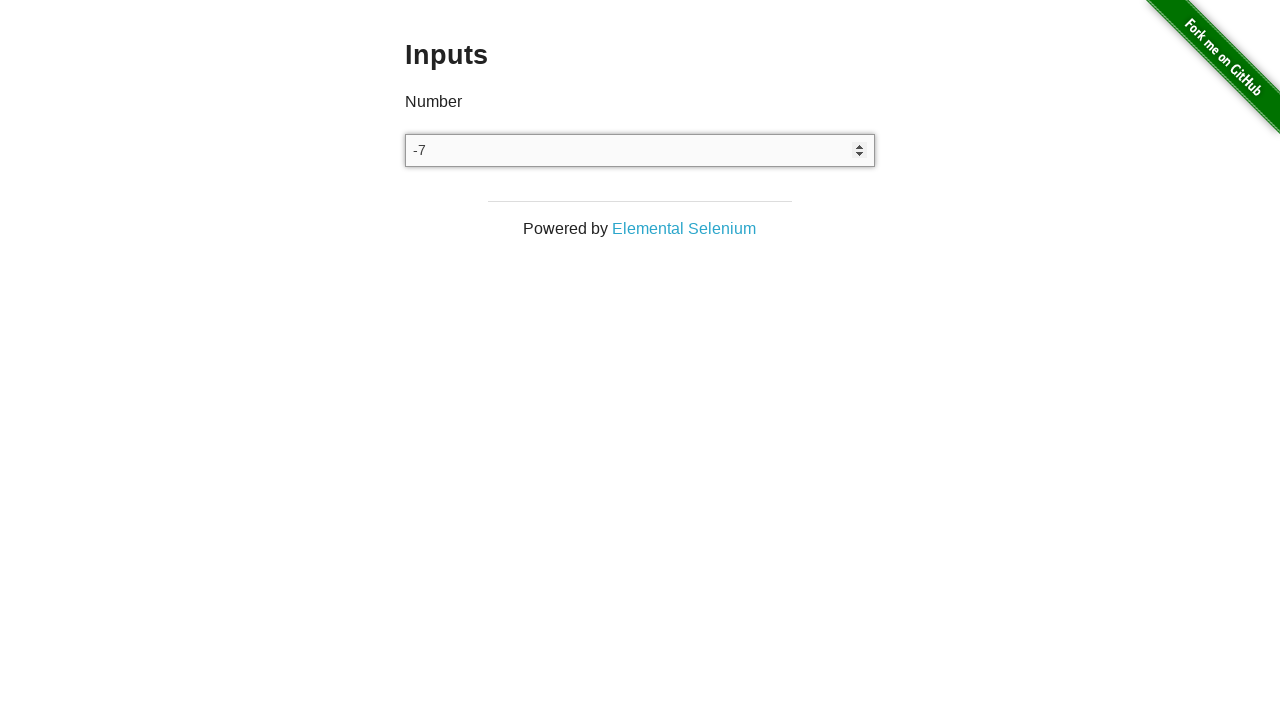

Pressed ArrowDown to decrement value (iteration 8/10) on input[type='number']
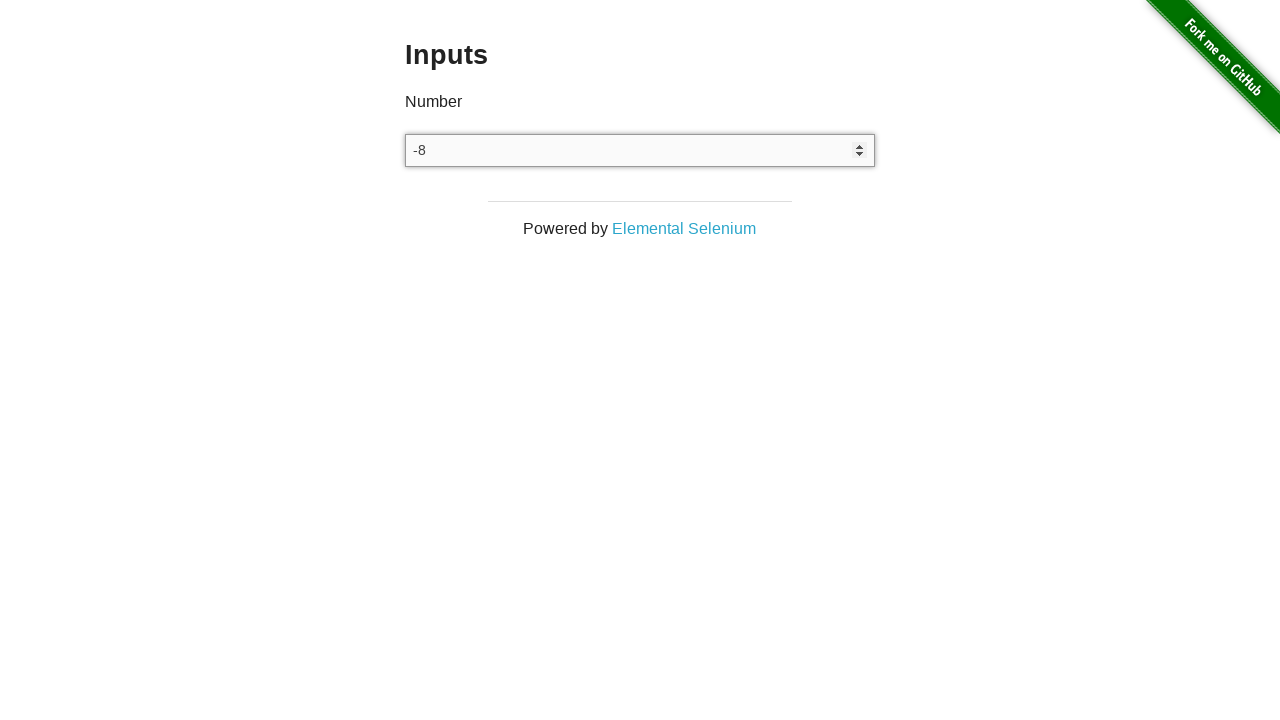

Pressed ArrowDown to decrement value (iteration 9/10) on input[type='number']
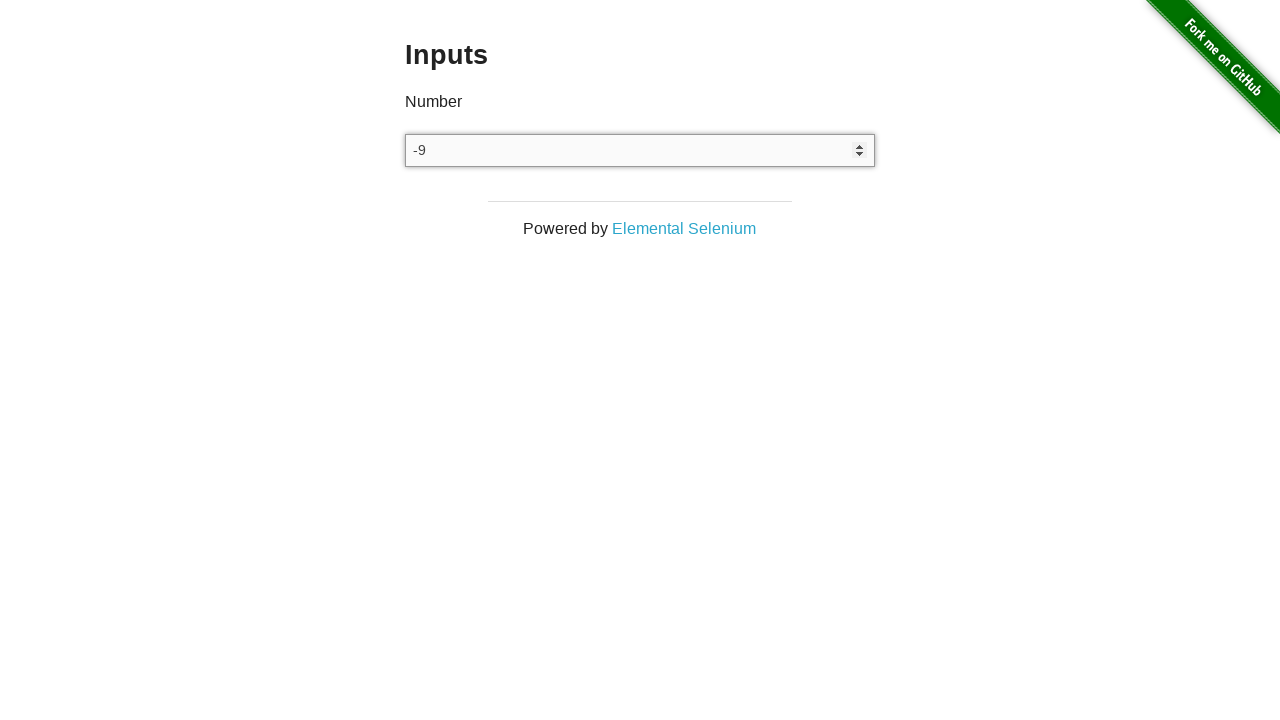

Pressed ArrowDown to decrement value (iteration 10/10) on input[type='number']
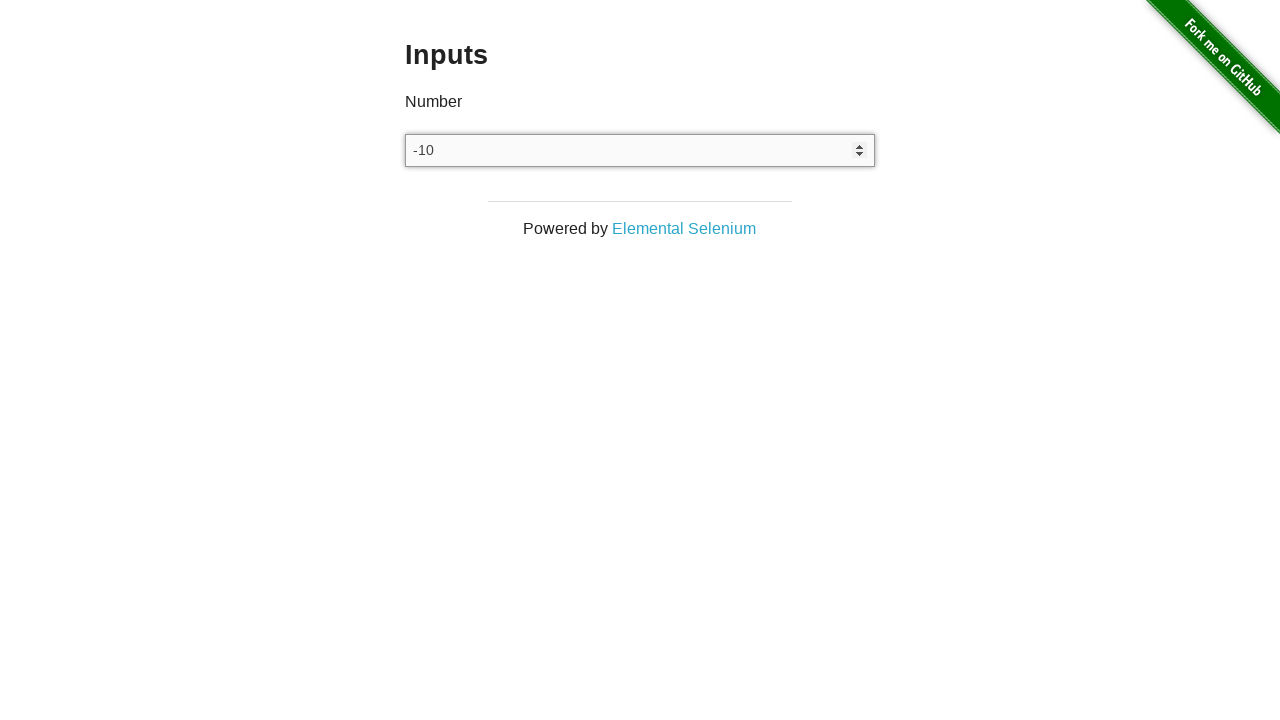

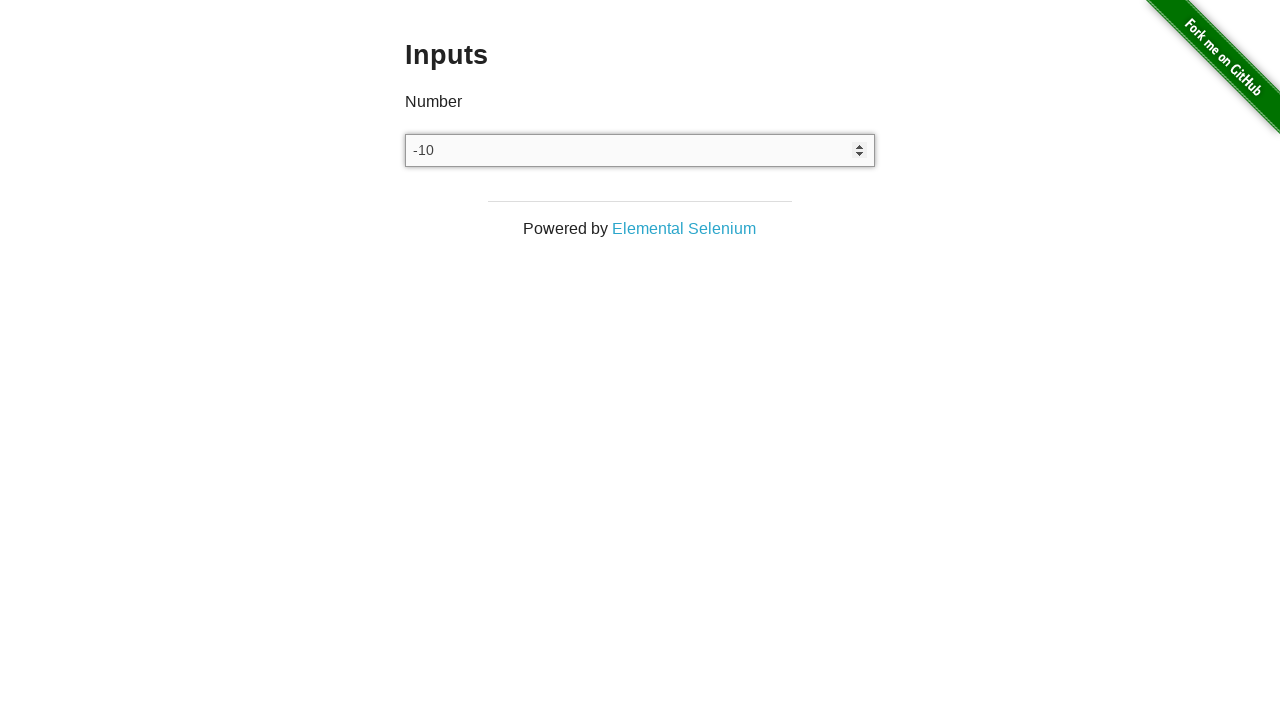